Navigates through a Panda Express guest survey by clicking the Next button repeatedly until reaching the email entry page, then fills in email address fields and submits the form.

Starting URL: https://www.pandaguestexperience.com/Index.aspx?POSType=PieceMeal

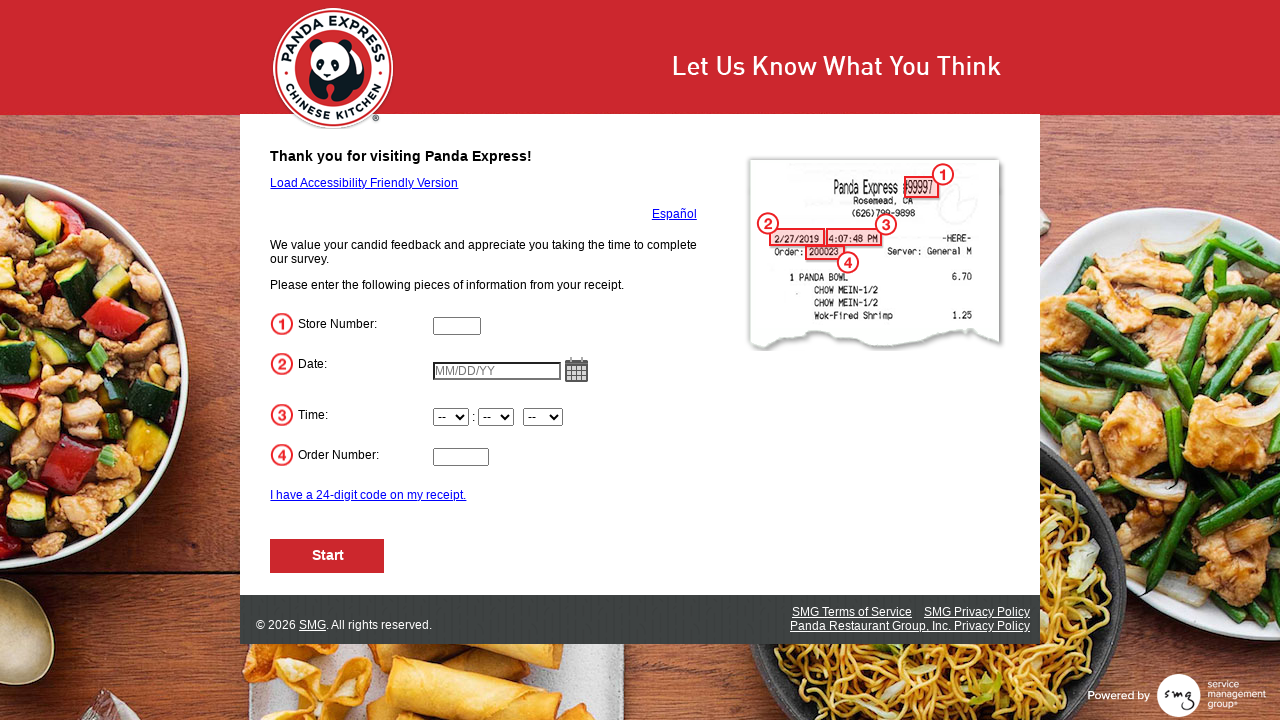

Waited for Next button to be visible
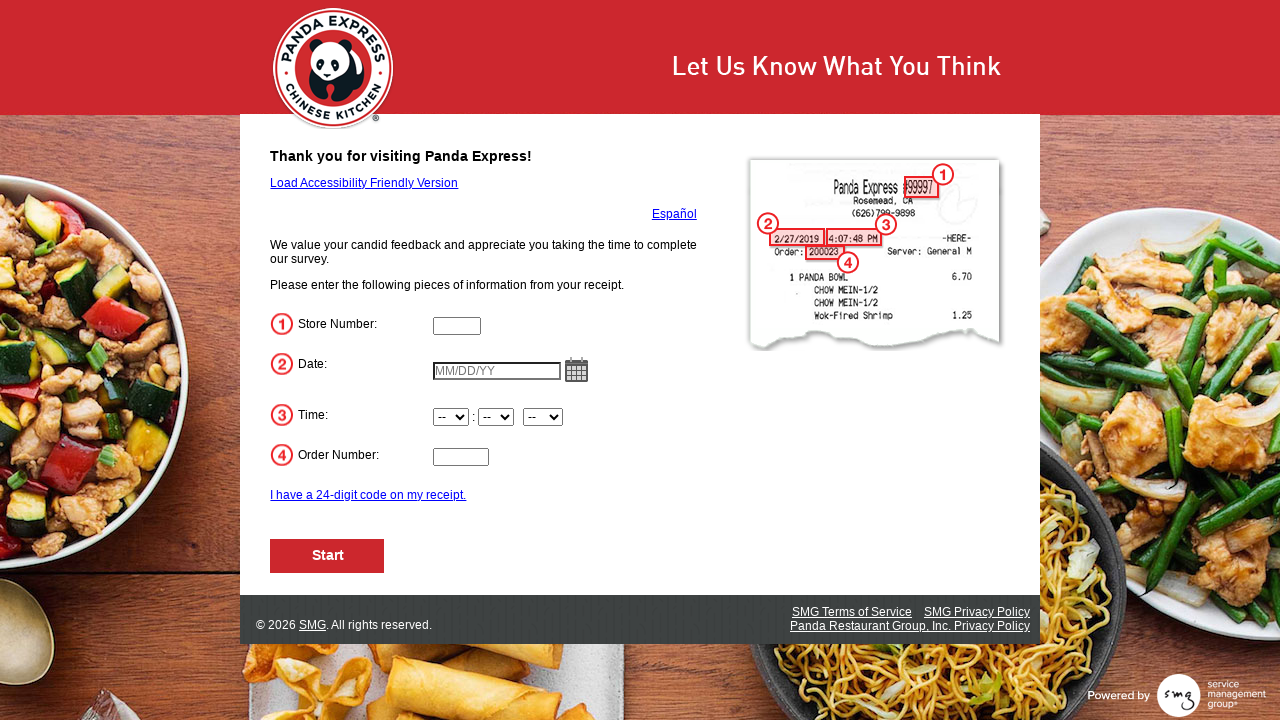

Clicked Next button to proceed at (328, 556) on #NextButton
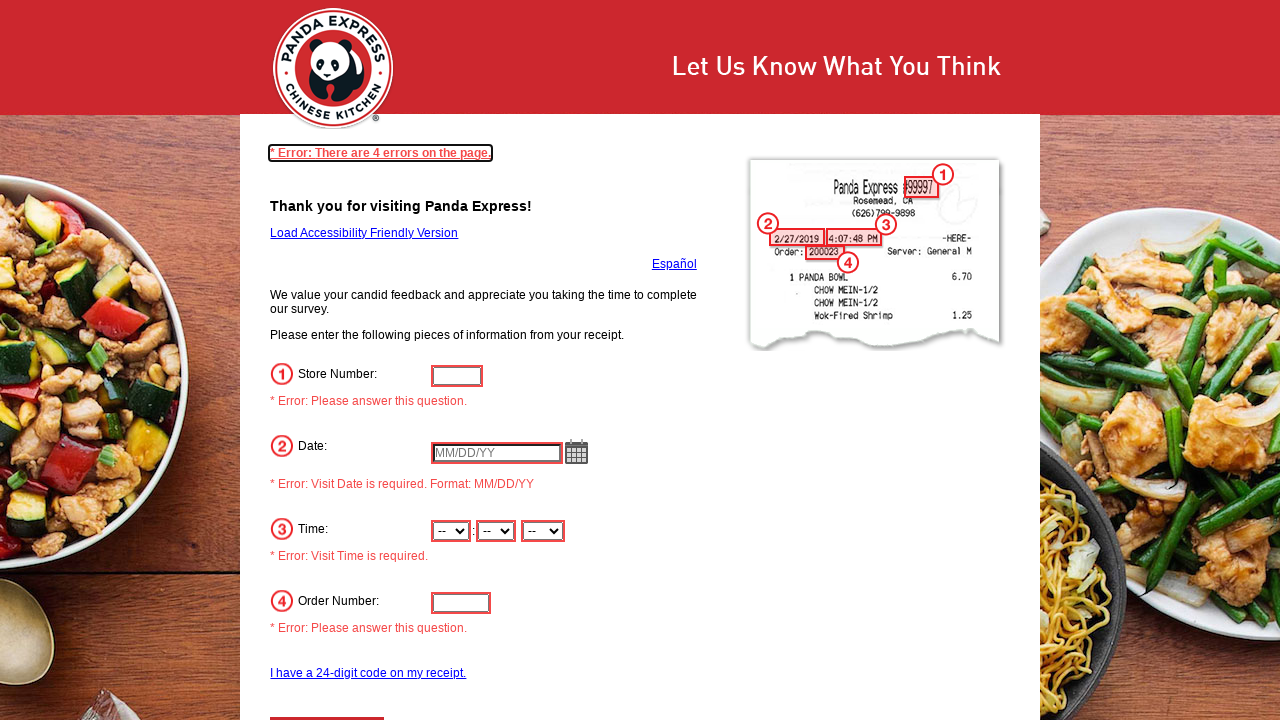

Waited for page to navigate to Survey.aspx
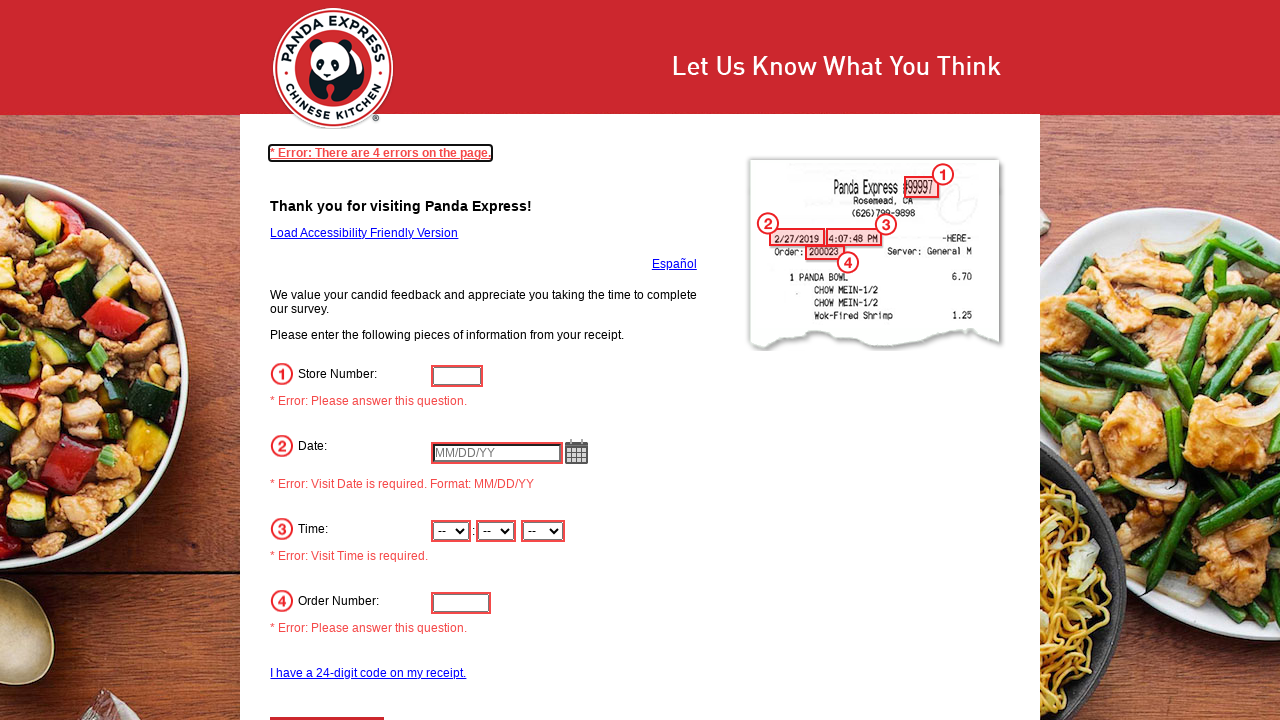

Waited for Next button to be visible
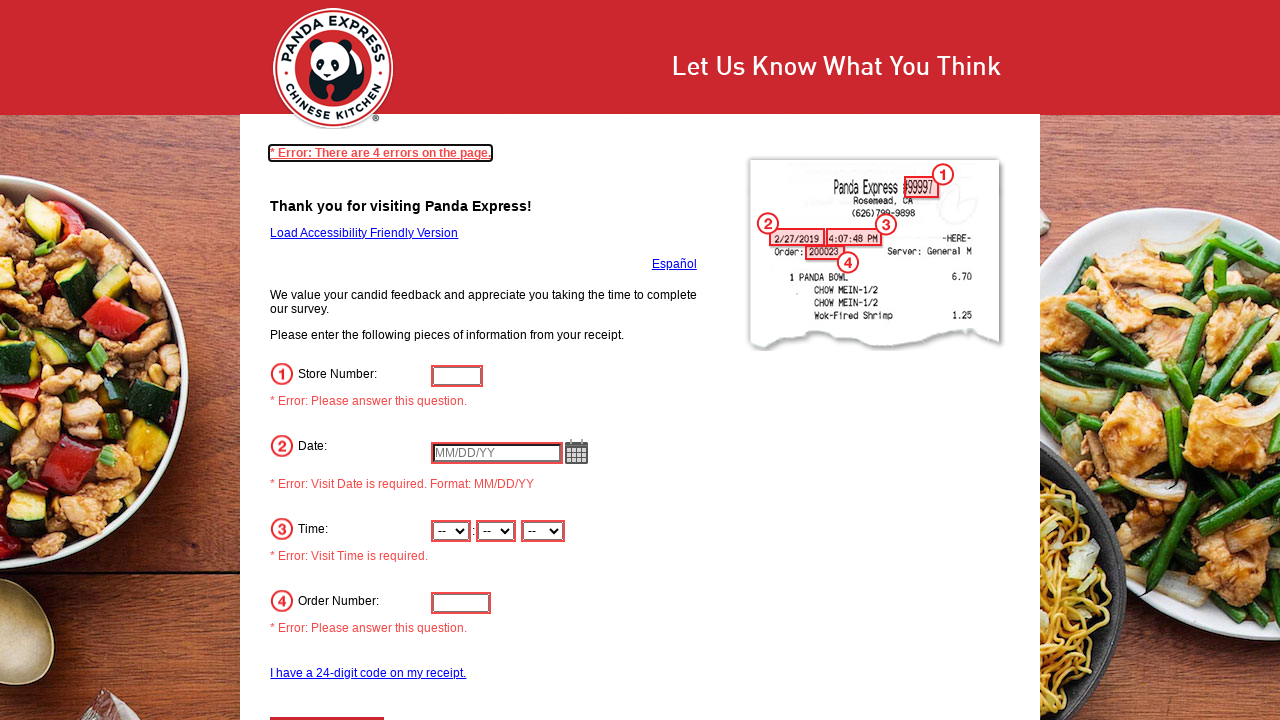

Clicked Next button to proceed at (328, 703) on #NextButton
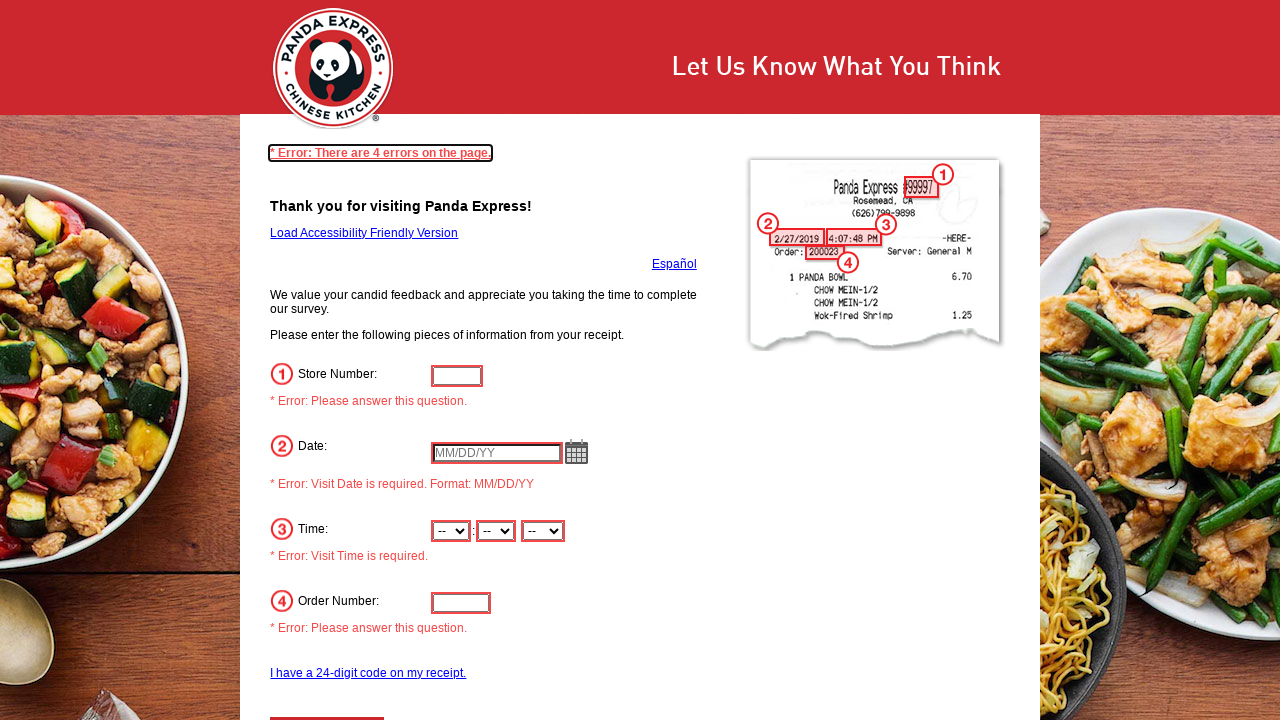

Waited for page to navigate to Survey.aspx
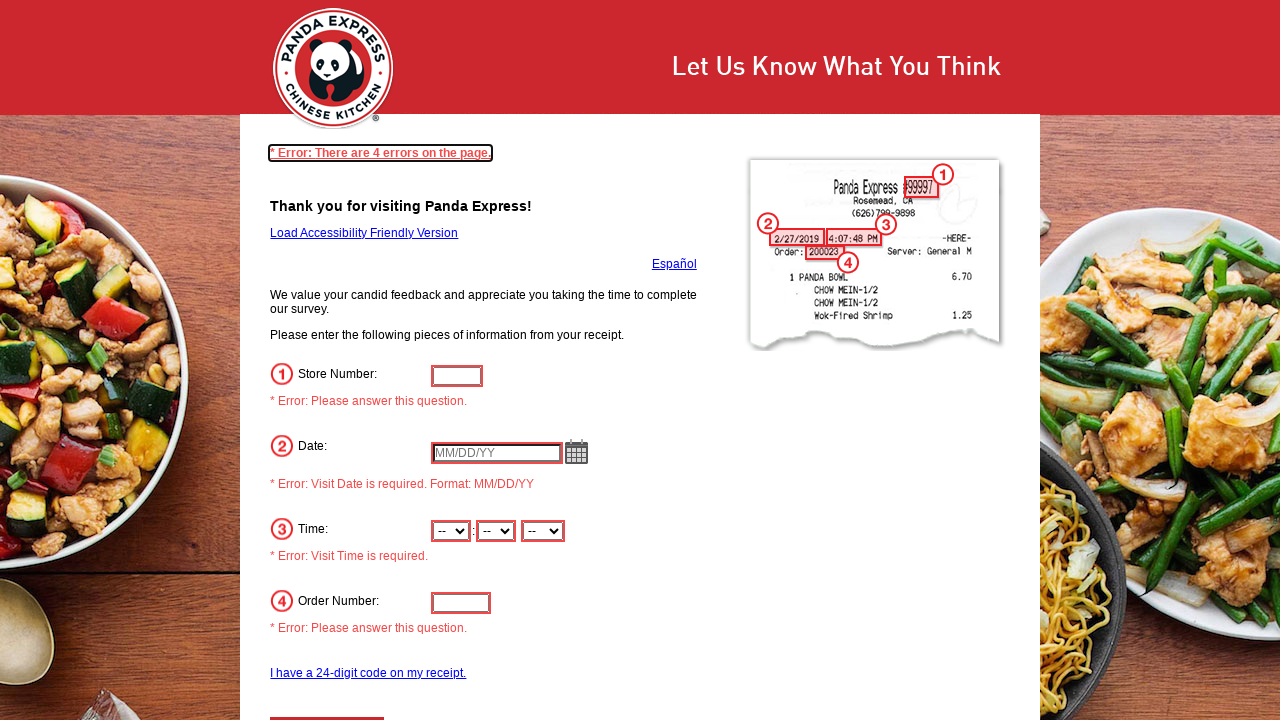

Waited for Next button to be visible
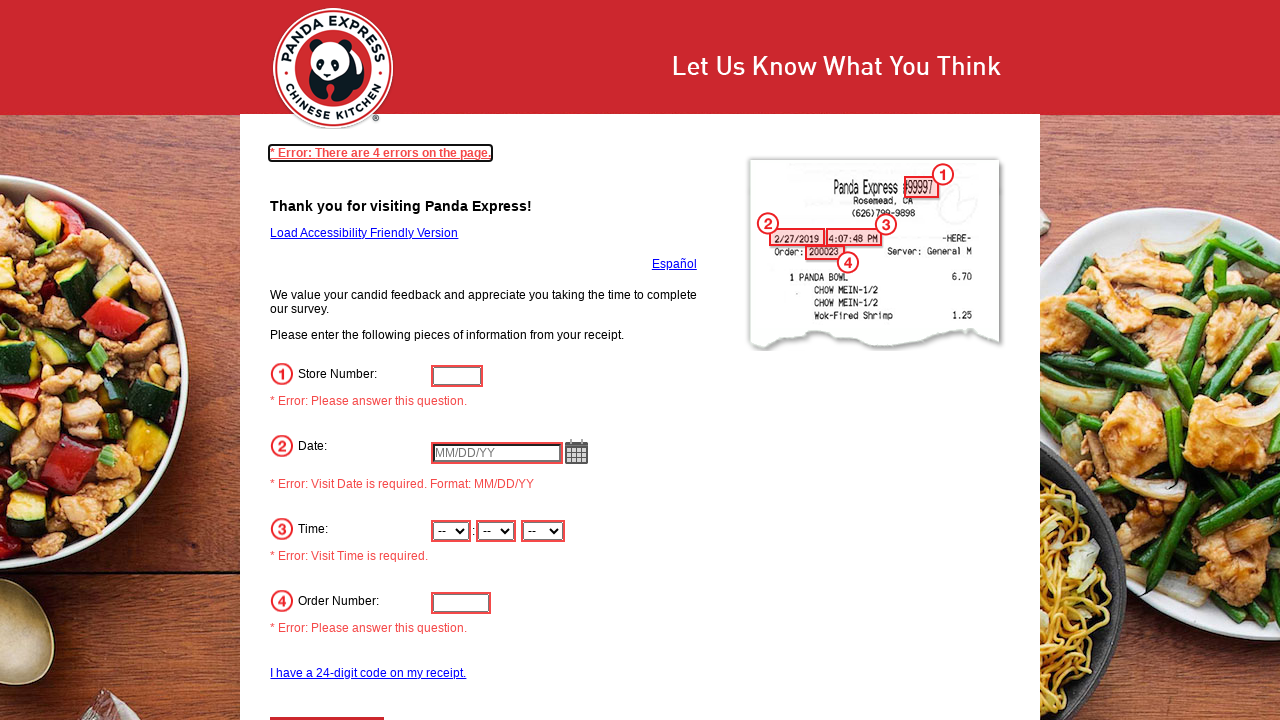

Clicked Next button to proceed at (328, 703) on #NextButton
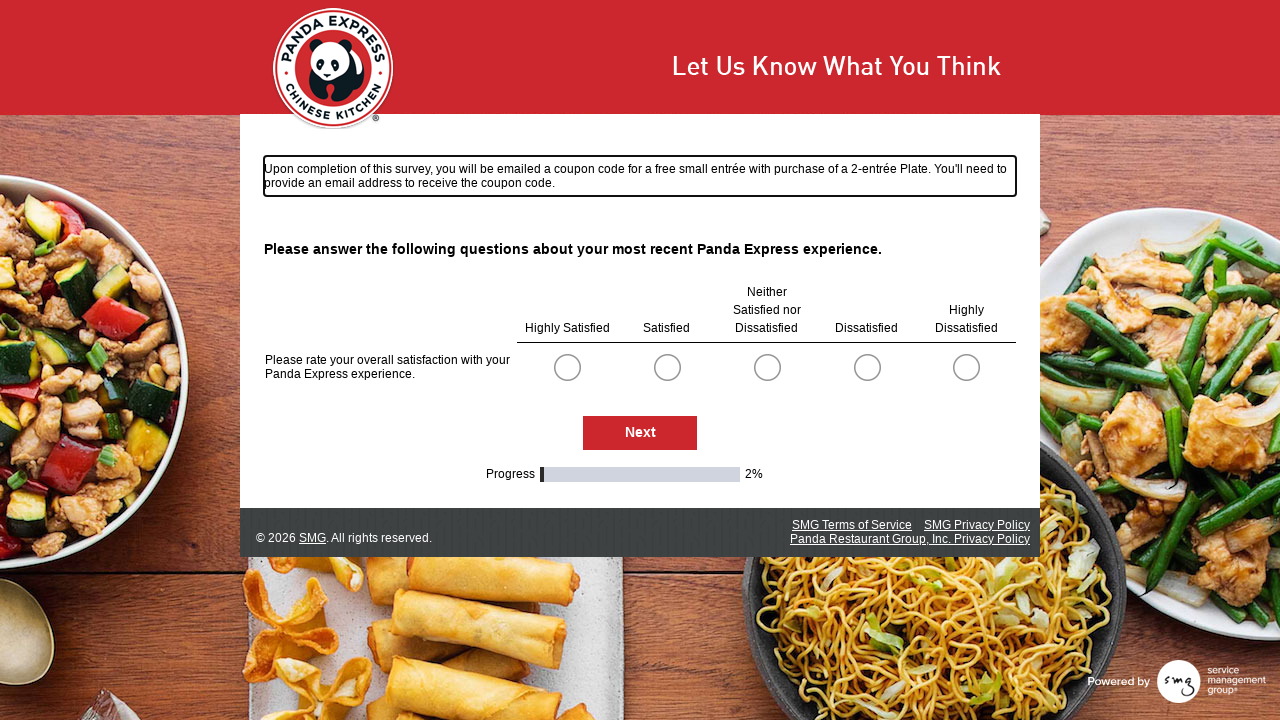

Waited for page to navigate to Survey.aspx
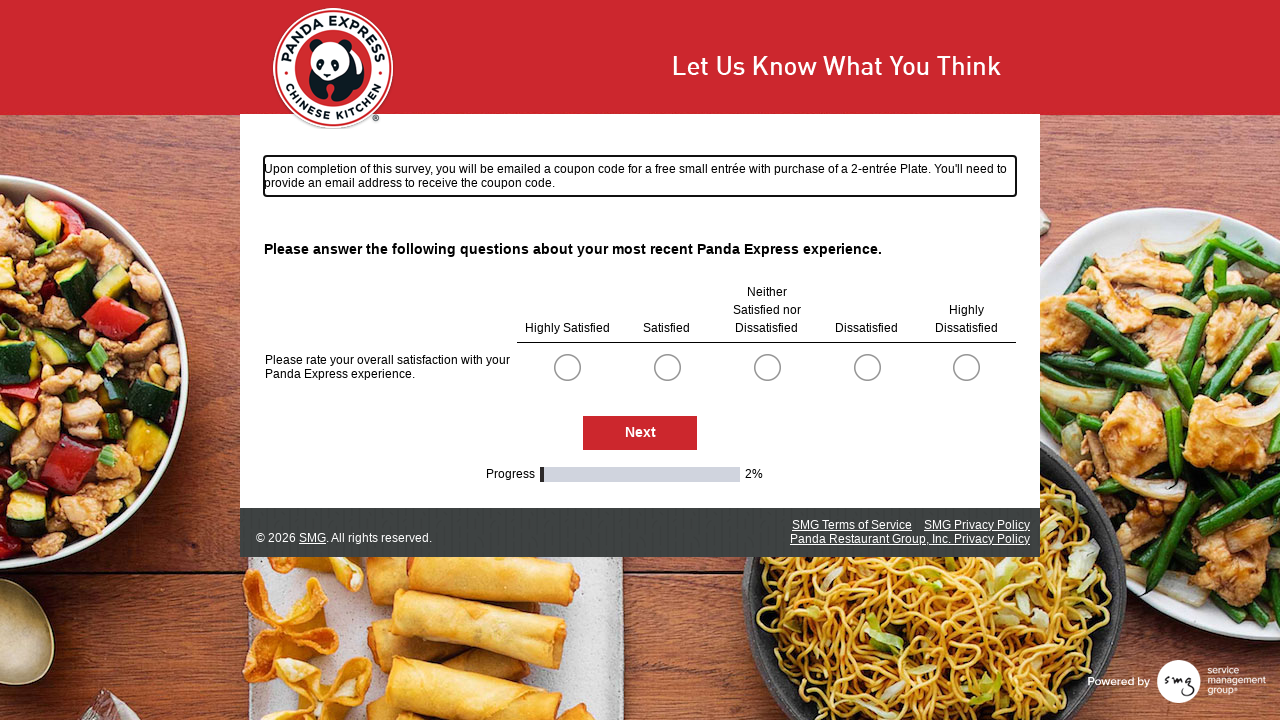

Waited for Next button to be visible on survey page
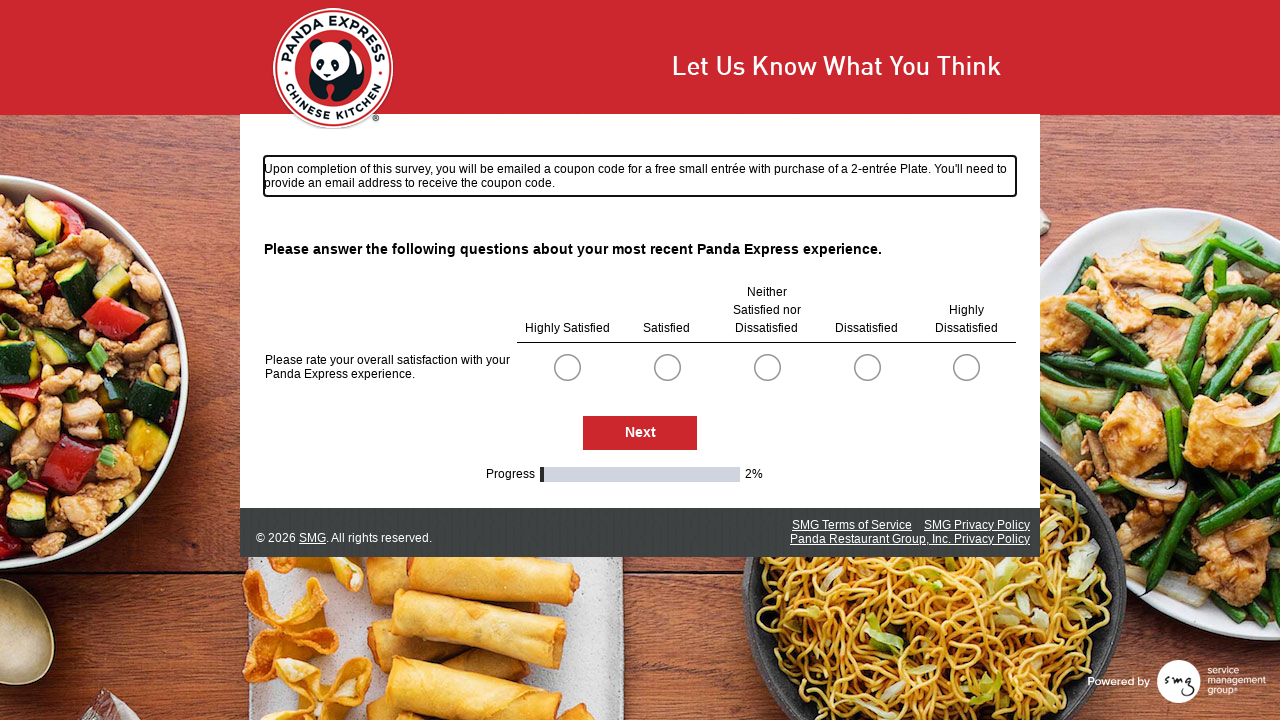

Clicked Next button to advance survey at (640, 433) on #NextButton
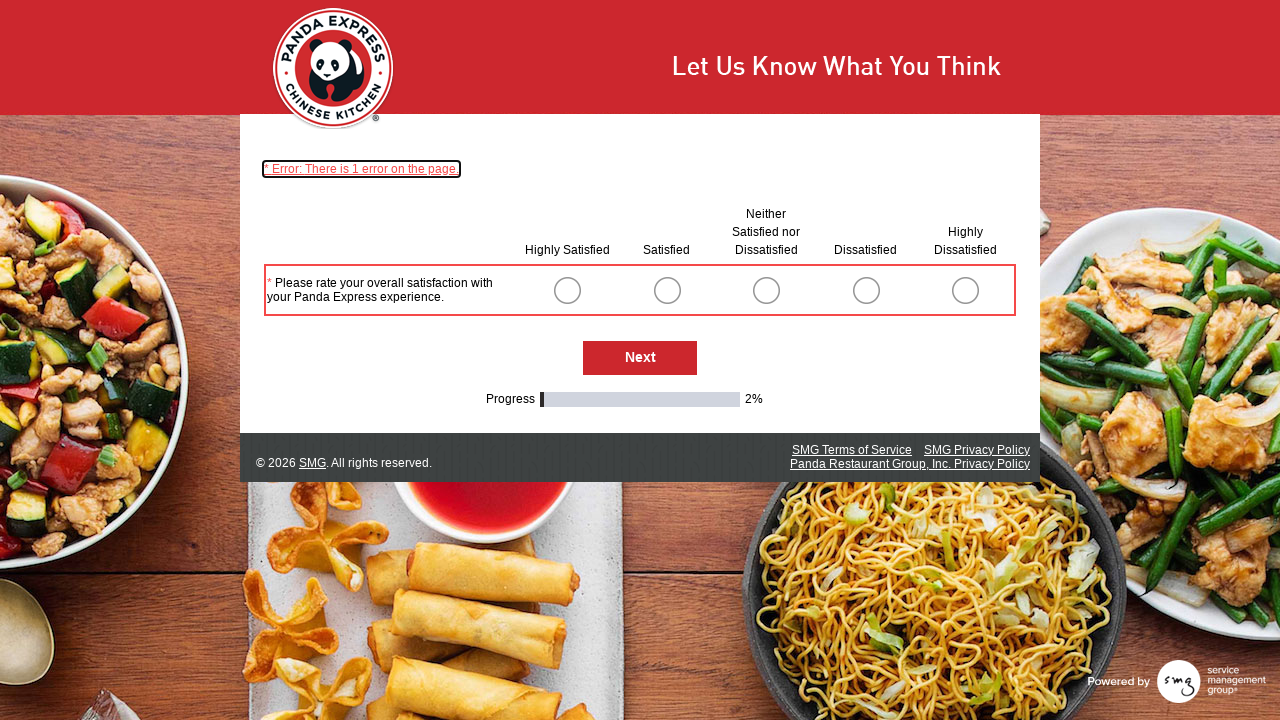

Waited for survey page to change
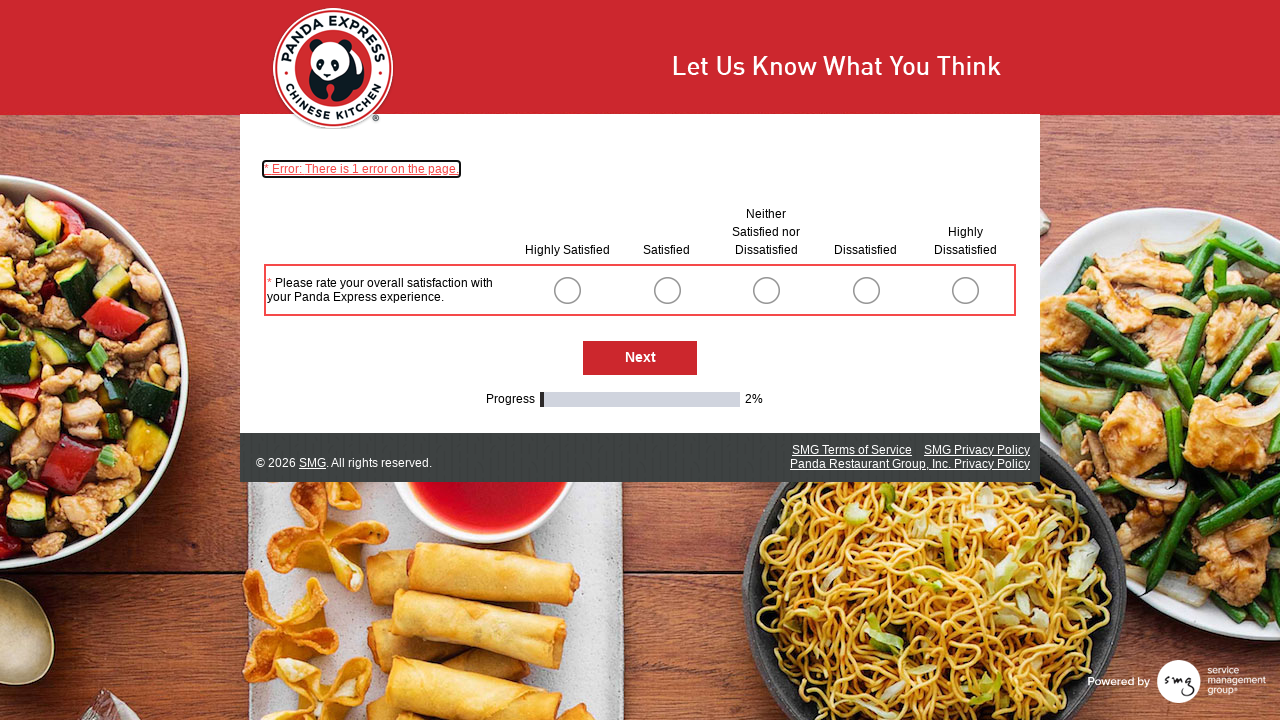

Waited for Next button to be visible on survey page
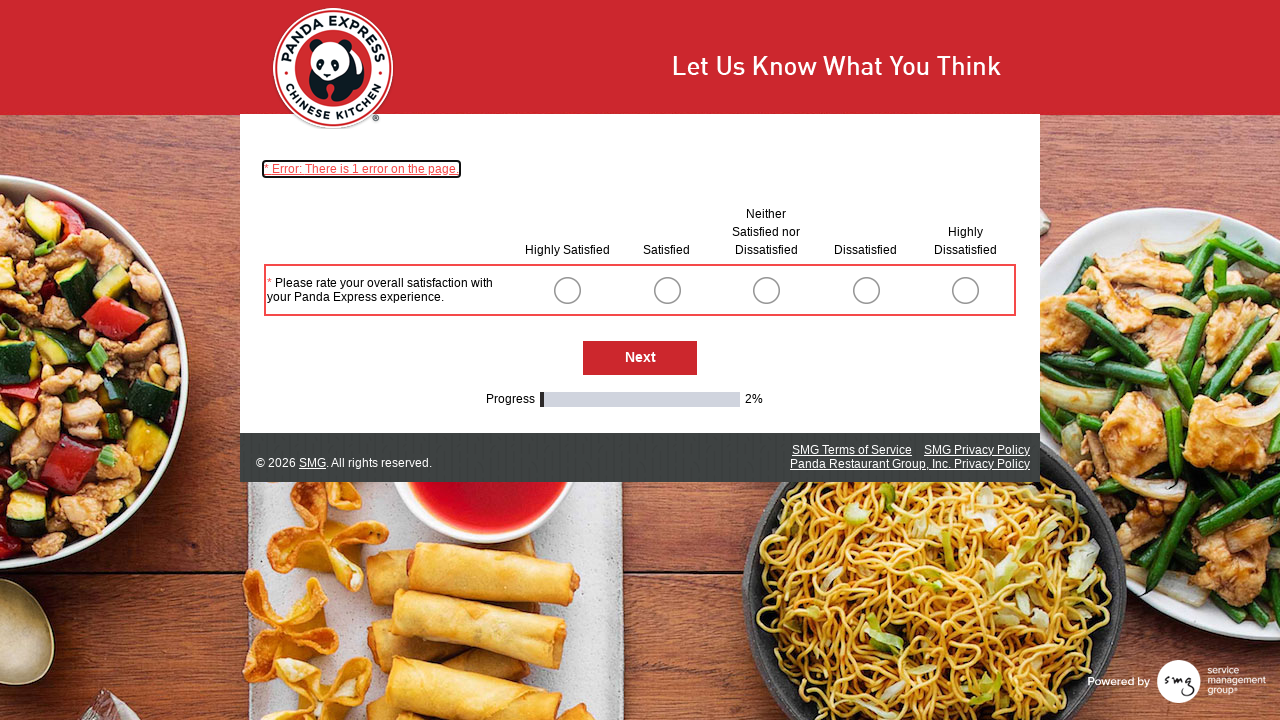

Clicked Next button to advance survey at (640, 358) on #NextButton
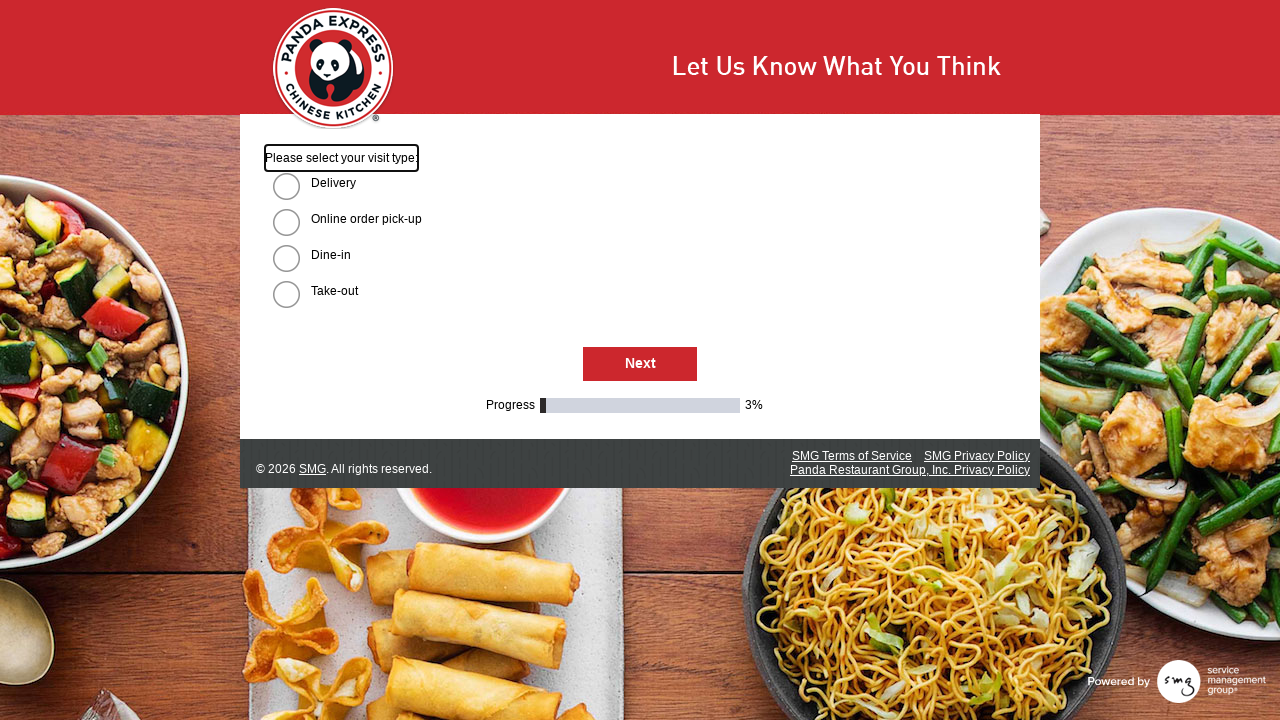

Waited for survey page to change
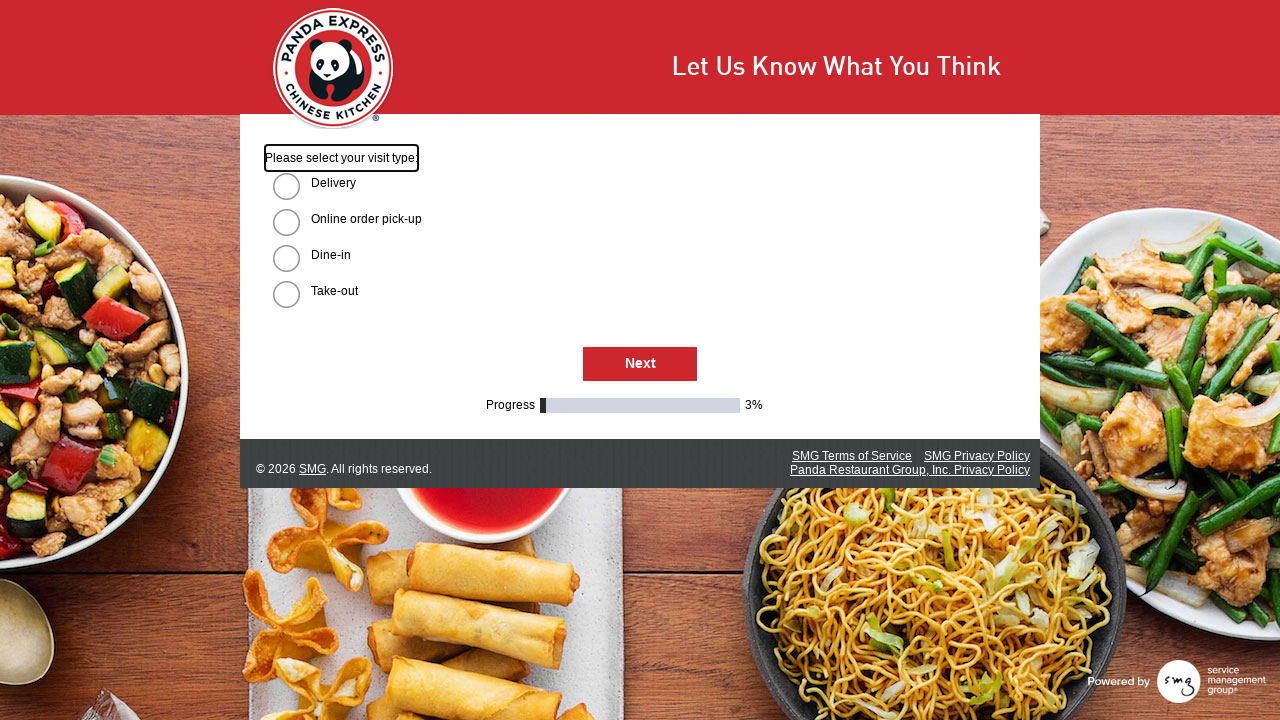

Waited for Next button to be visible on survey page
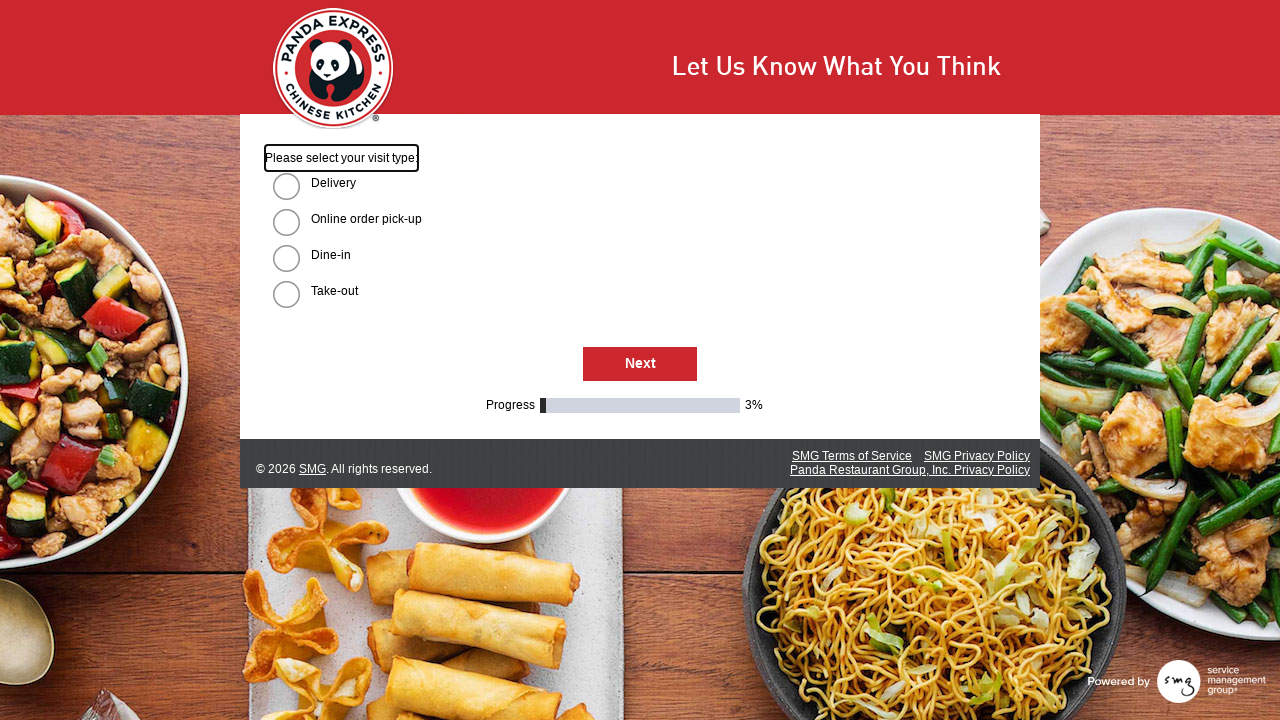

Clicked Next button to advance survey at (640, 364) on #NextButton
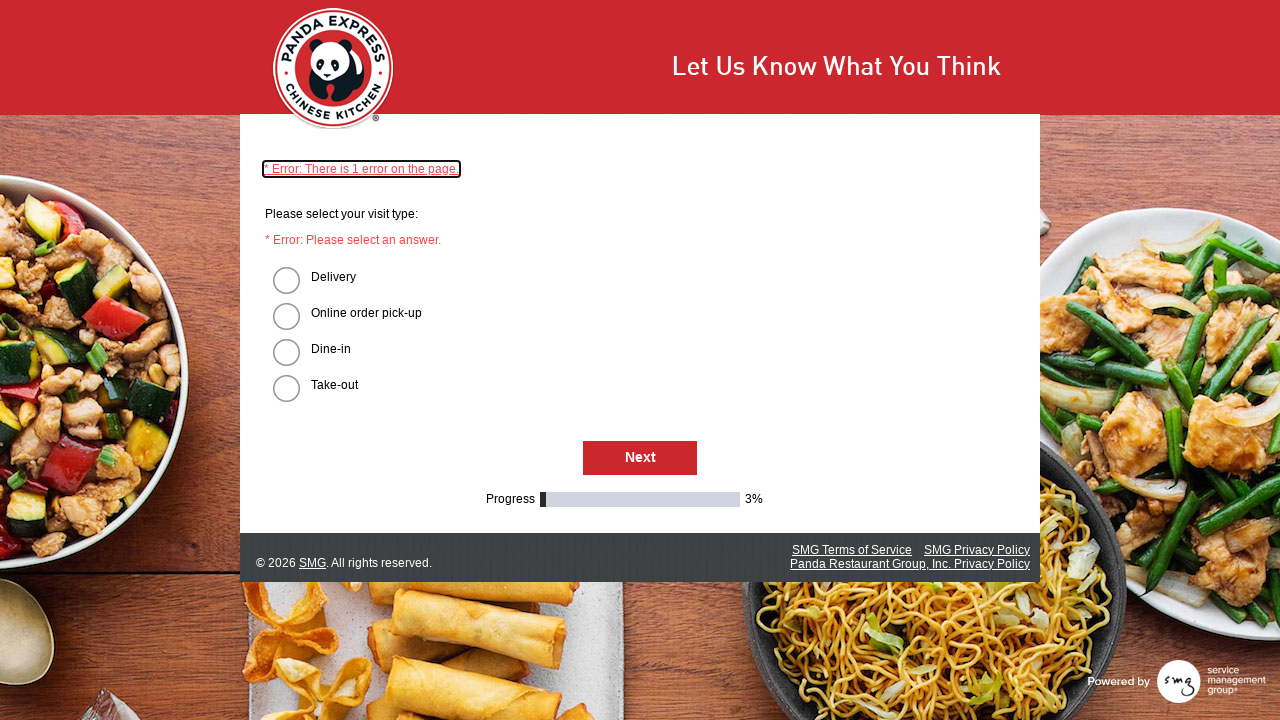

Waited for survey page to change
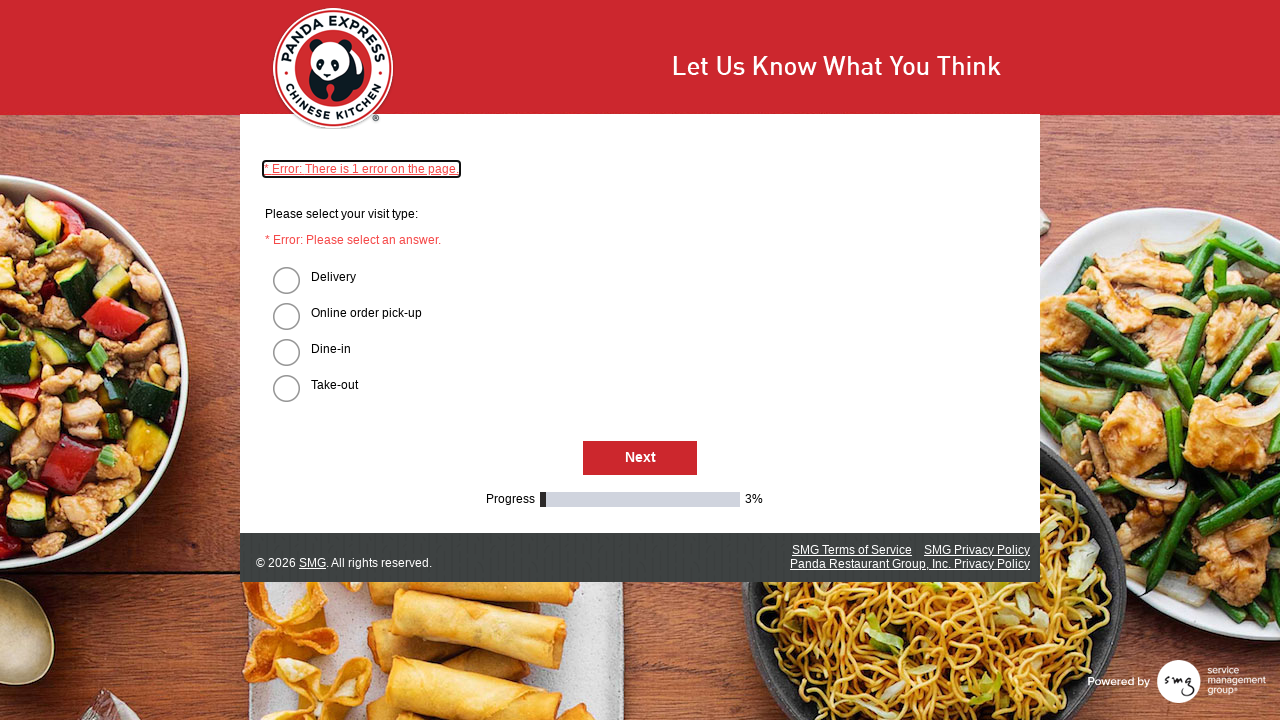

Waited for Next button to be visible on survey page
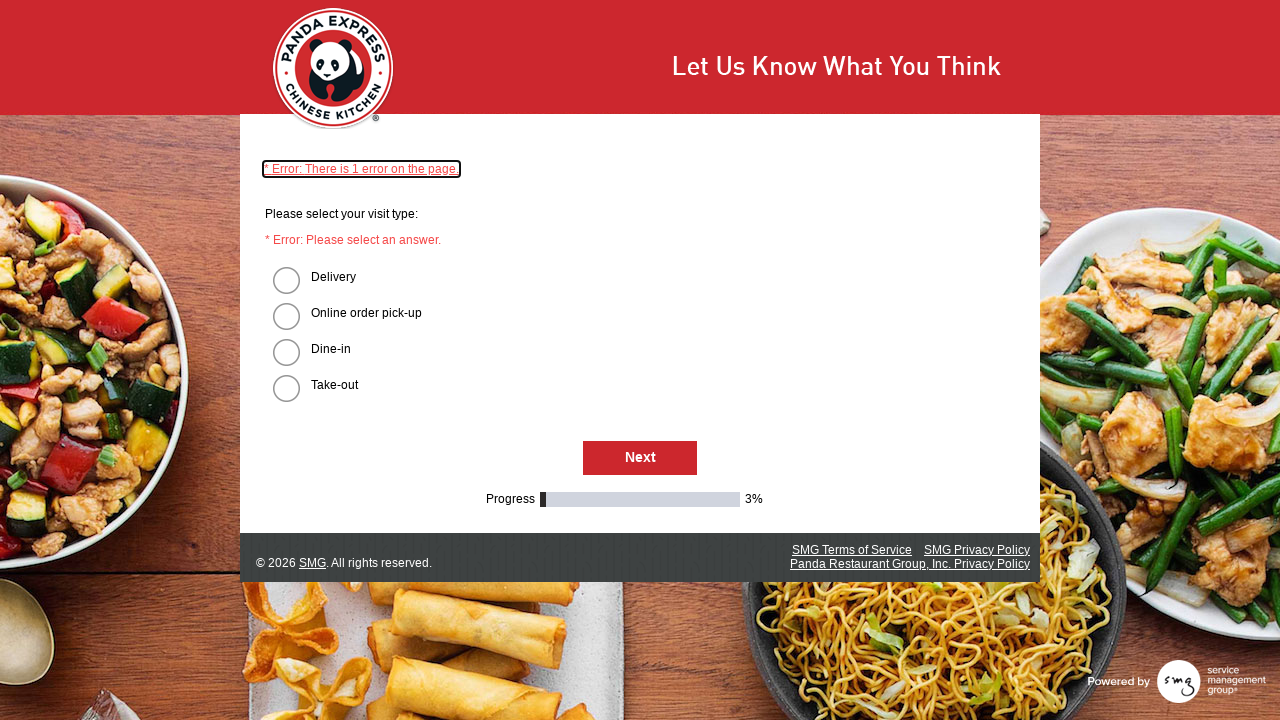

Clicked Next button to advance survey at (640, 458) on #NextButton
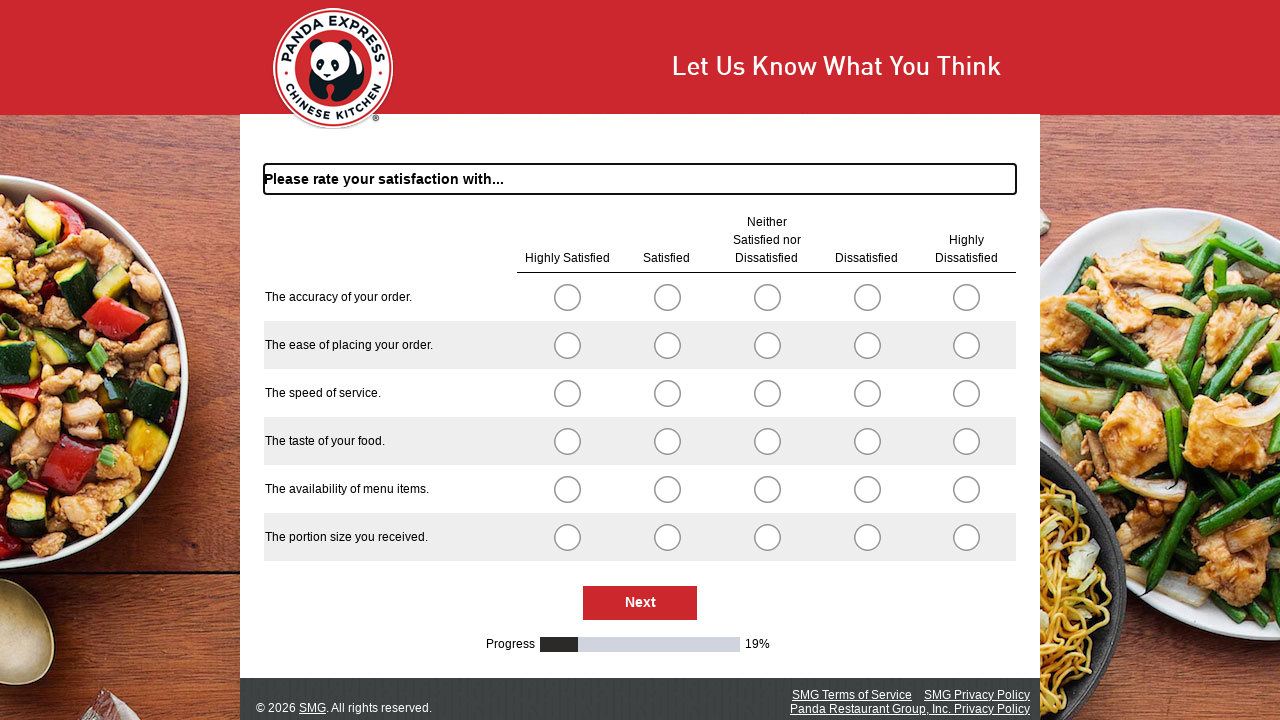

Waited for survey page to change
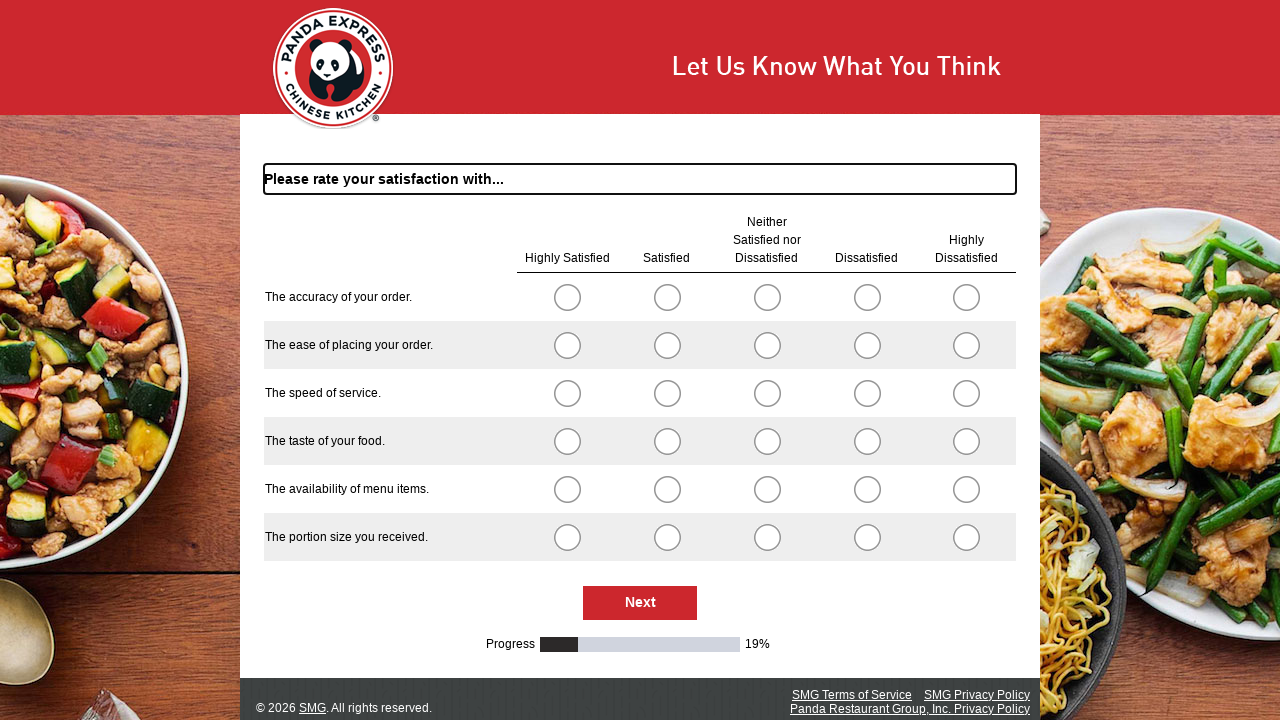

Waited for Next button to be visible on survey page
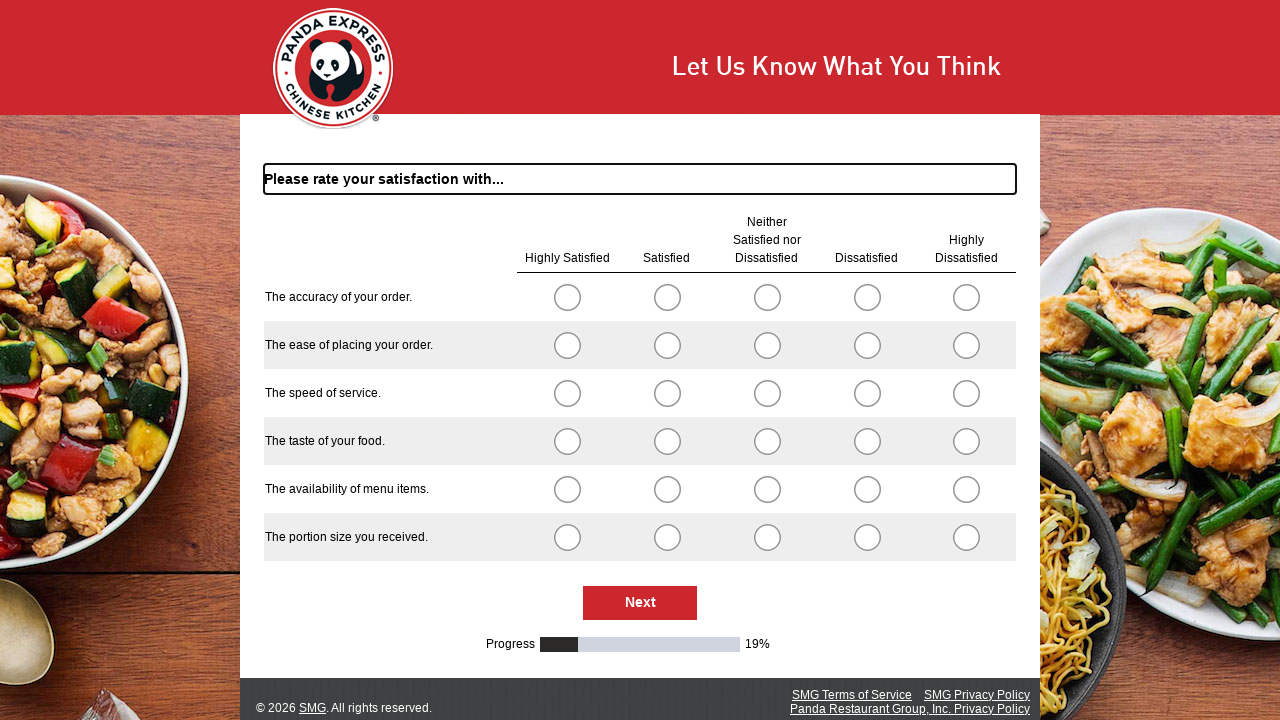

Clicked Next button to advance survey at (640, 603) on #NextButton
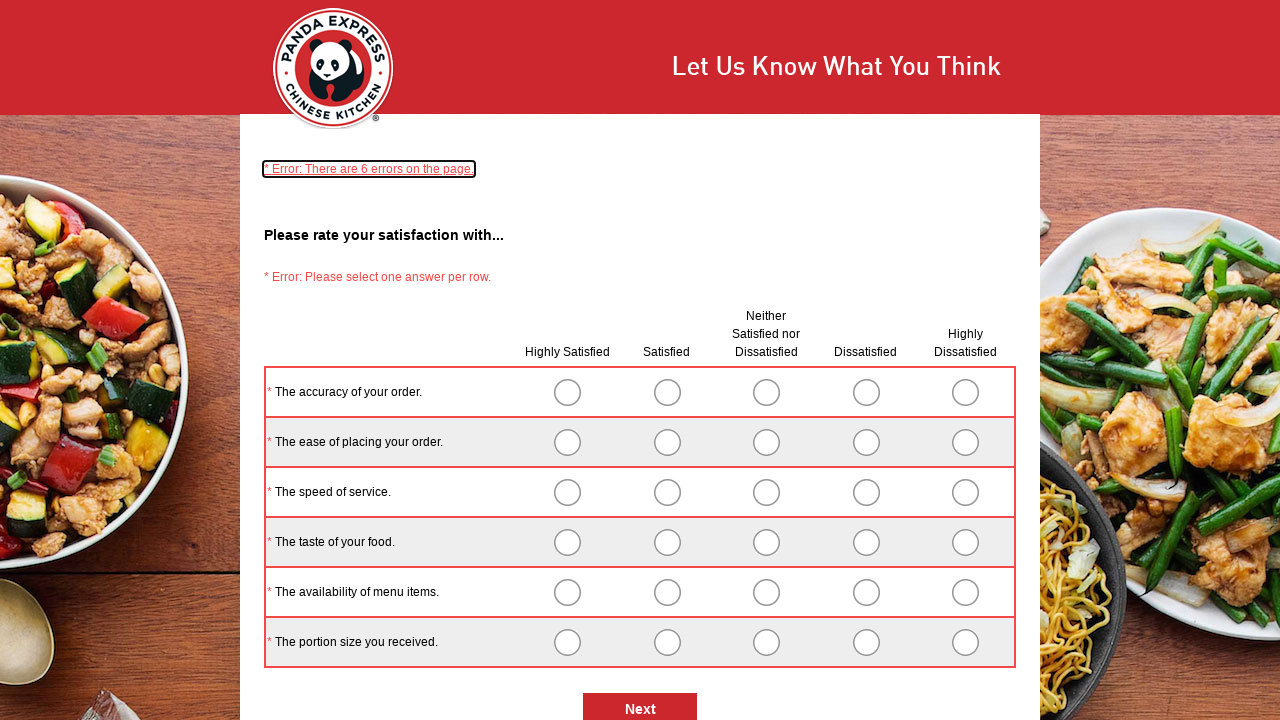

Waited for survey page to change
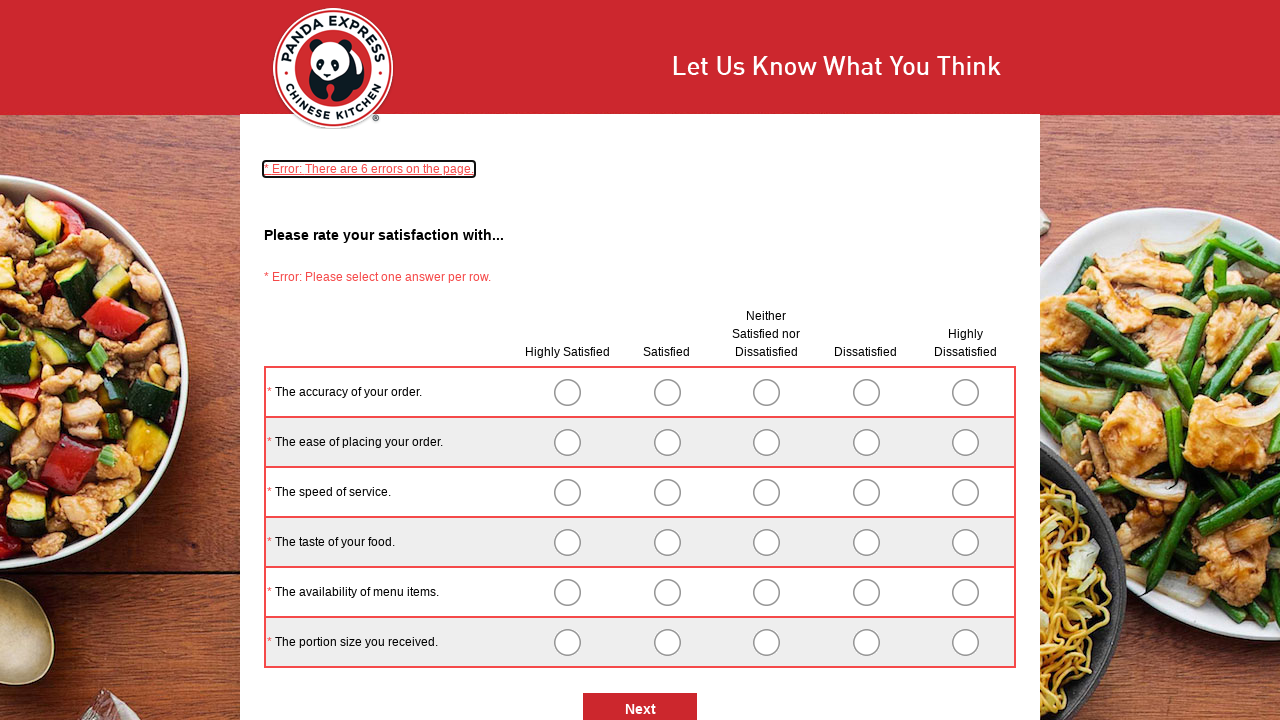

Waited for Next button to be visible on survey page
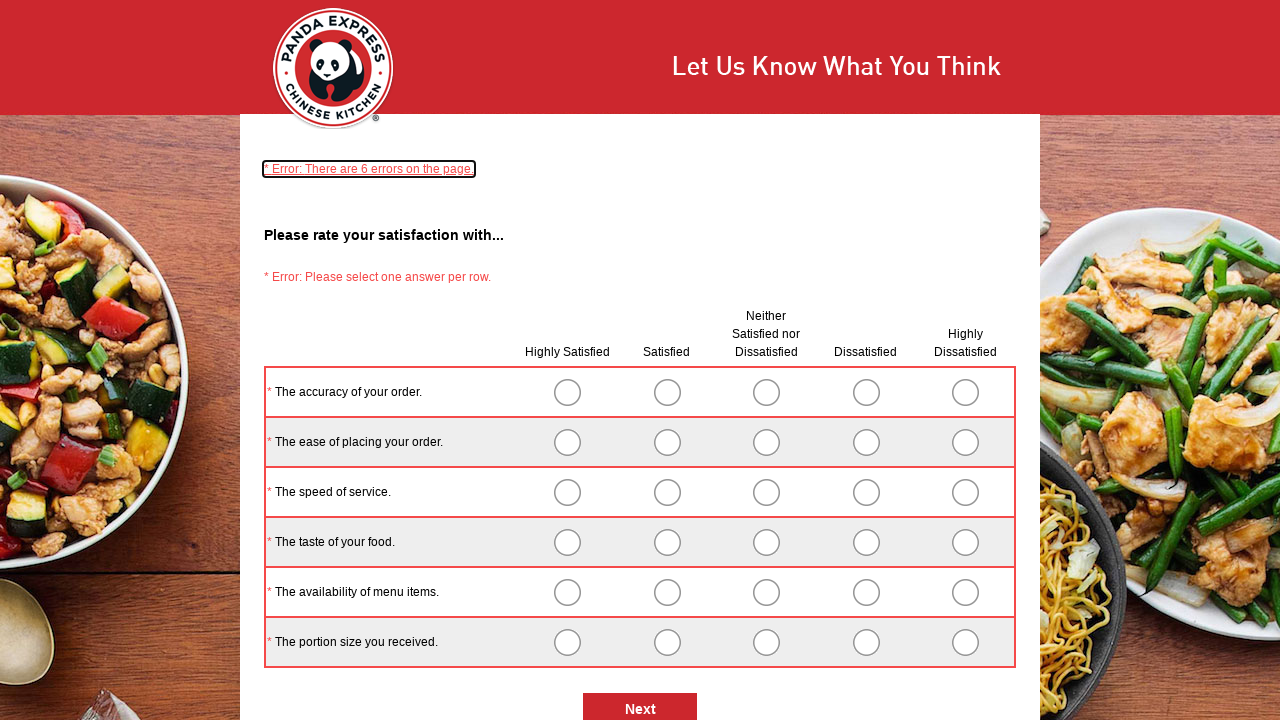

Clicked Next button to advance survey at (640, 703) on #NextButton
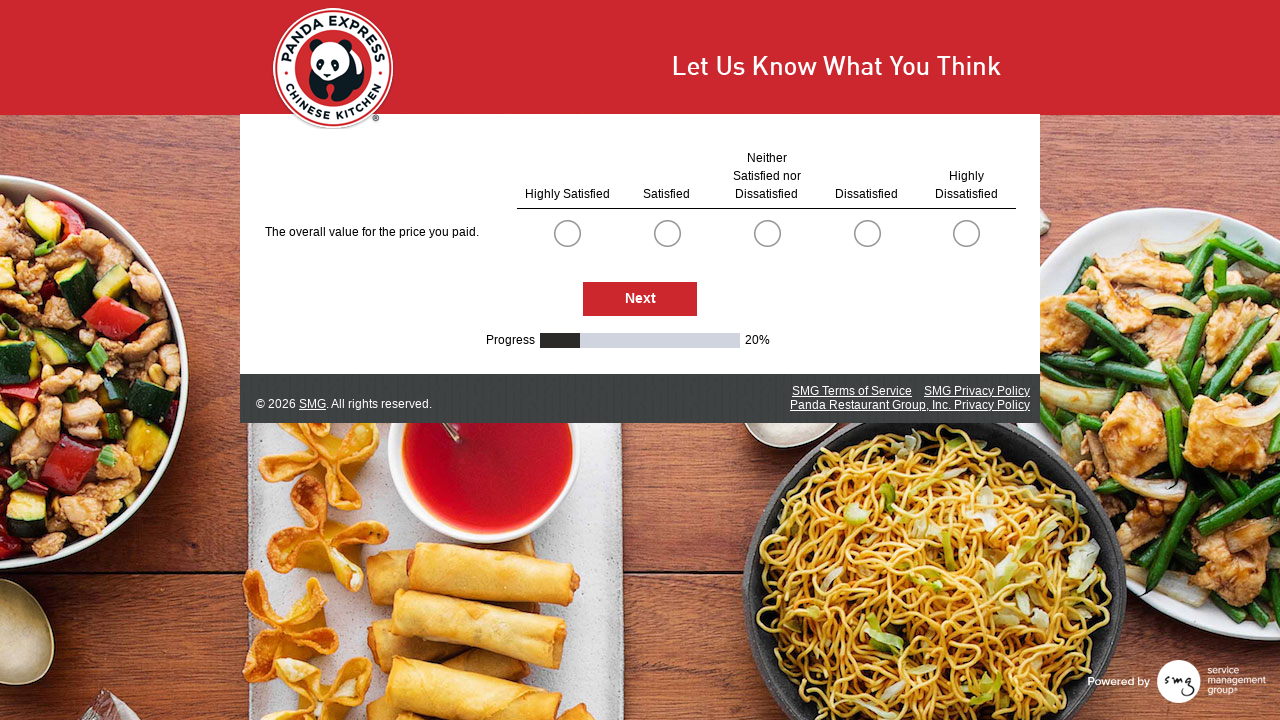

Waited for survey page to change
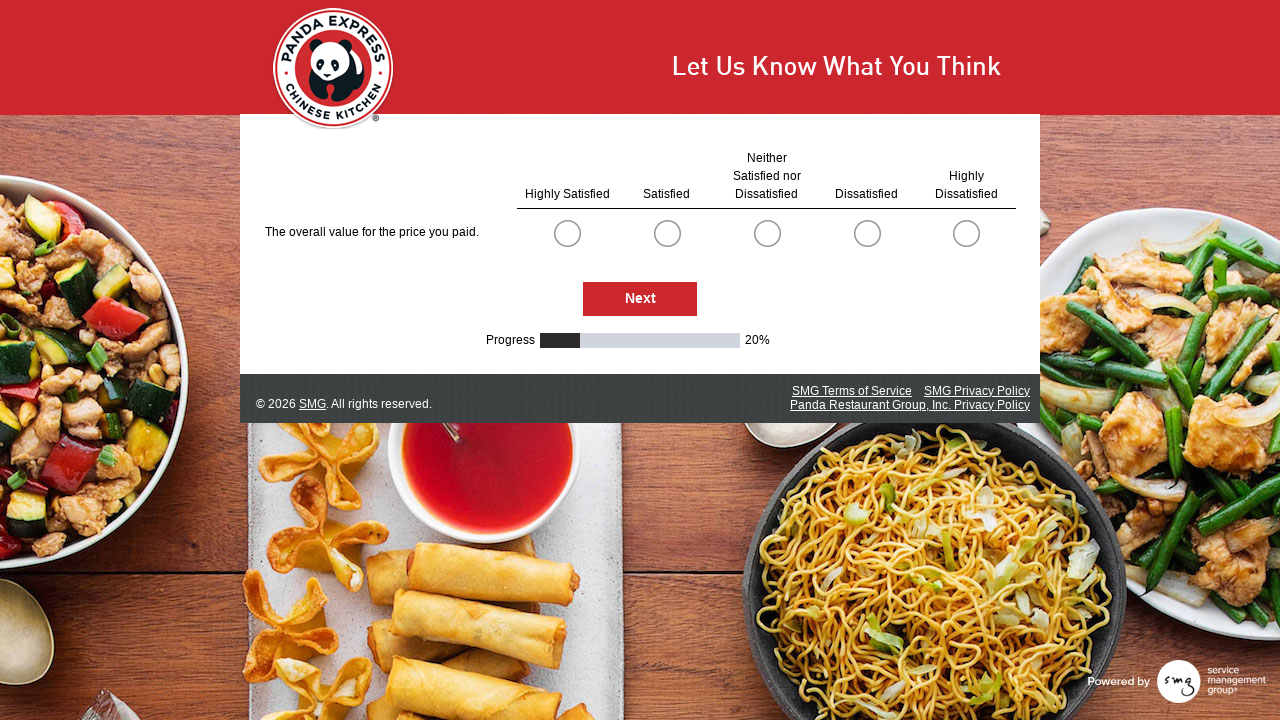

Waited for Next button to be visible on survey page
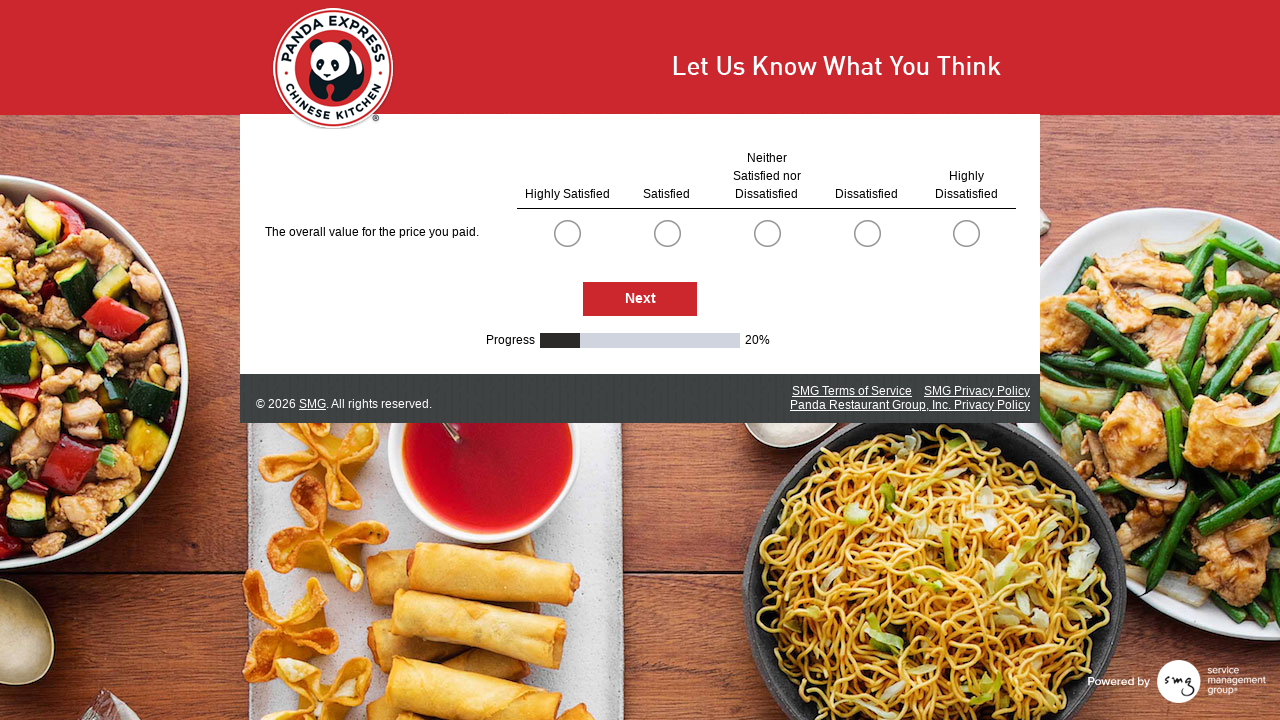

Clicked Next button to advance survey at (640, 299) on #NextButton
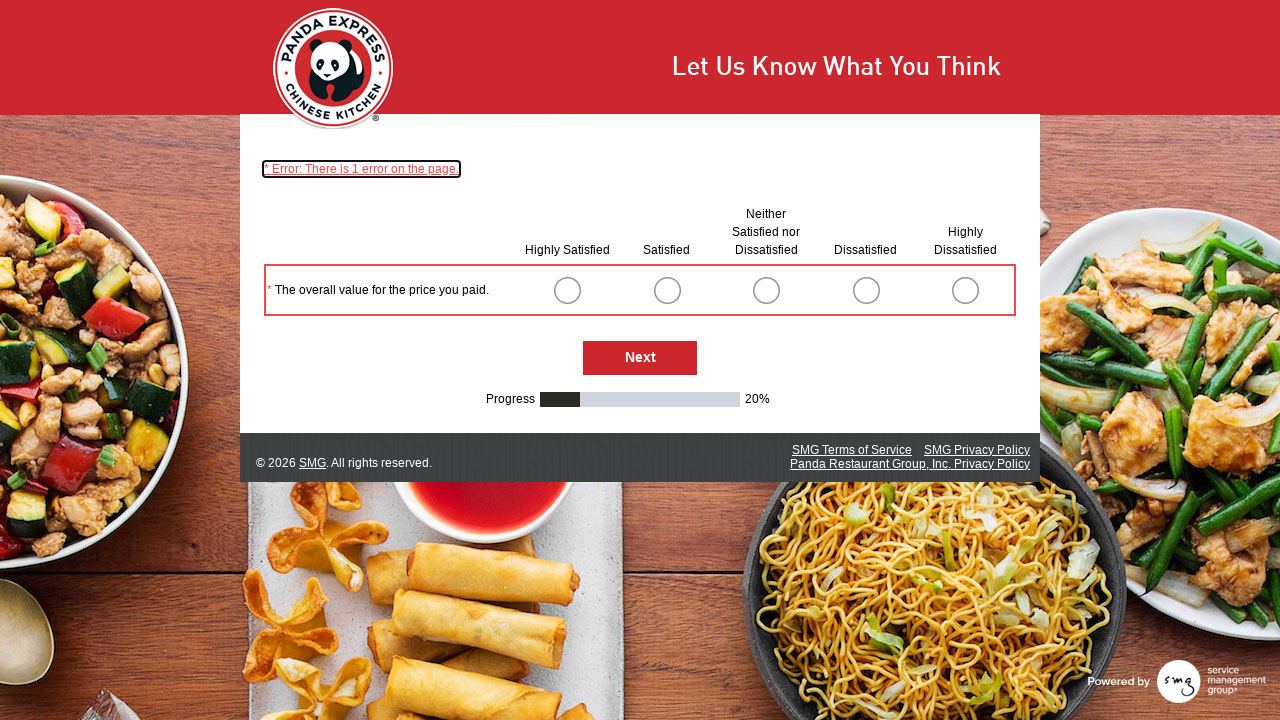

Waited for survey page to change
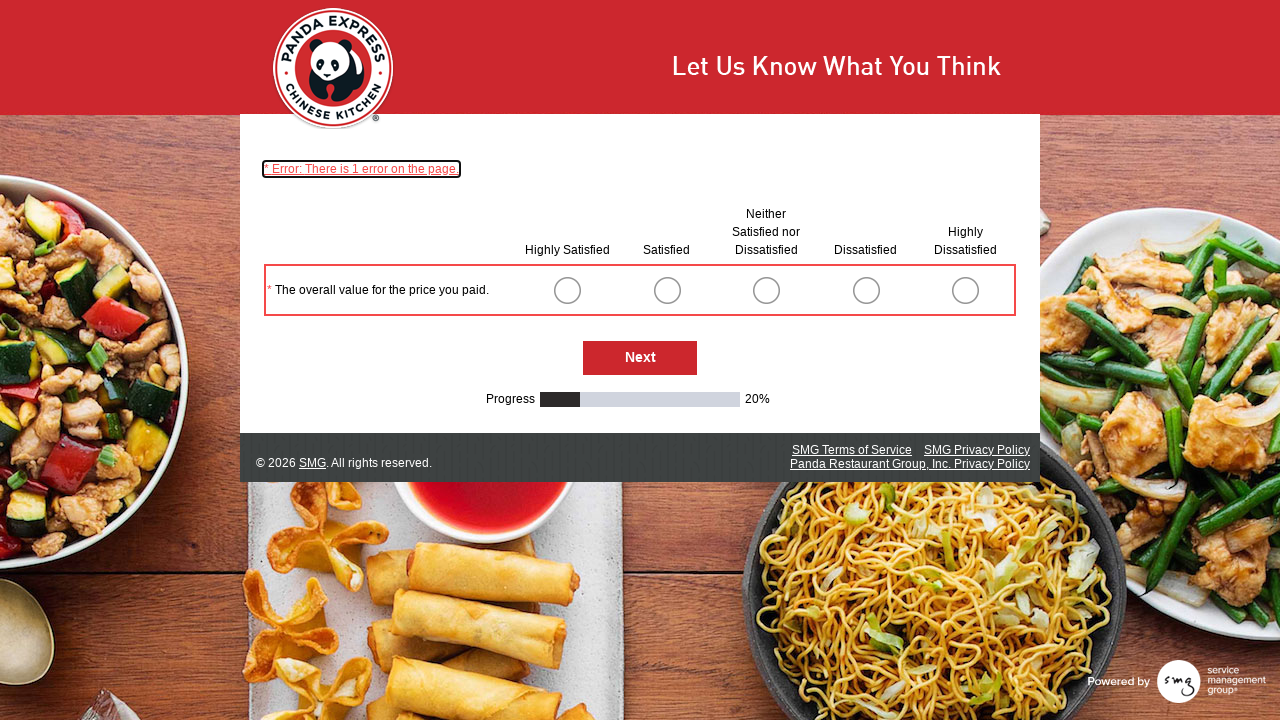

Waited for Next button to be visible on survey page
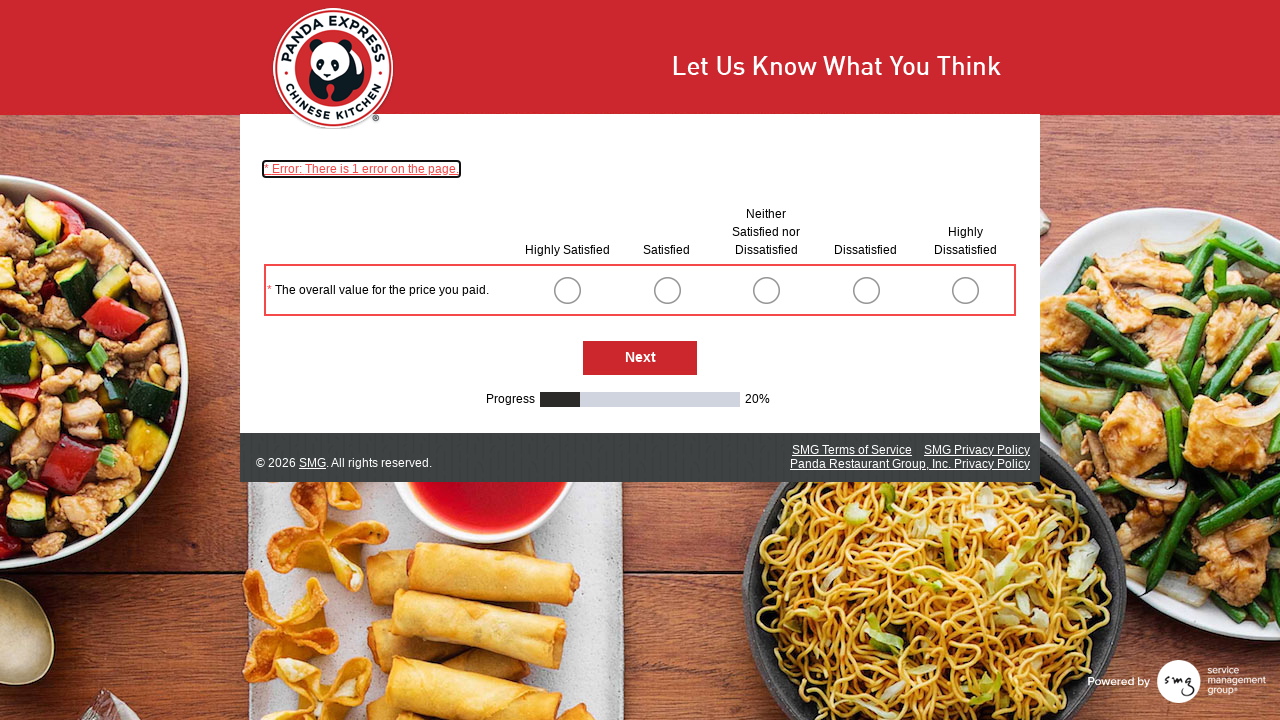

Clicked Next button to advance survey at (640, 358) on #NextButton
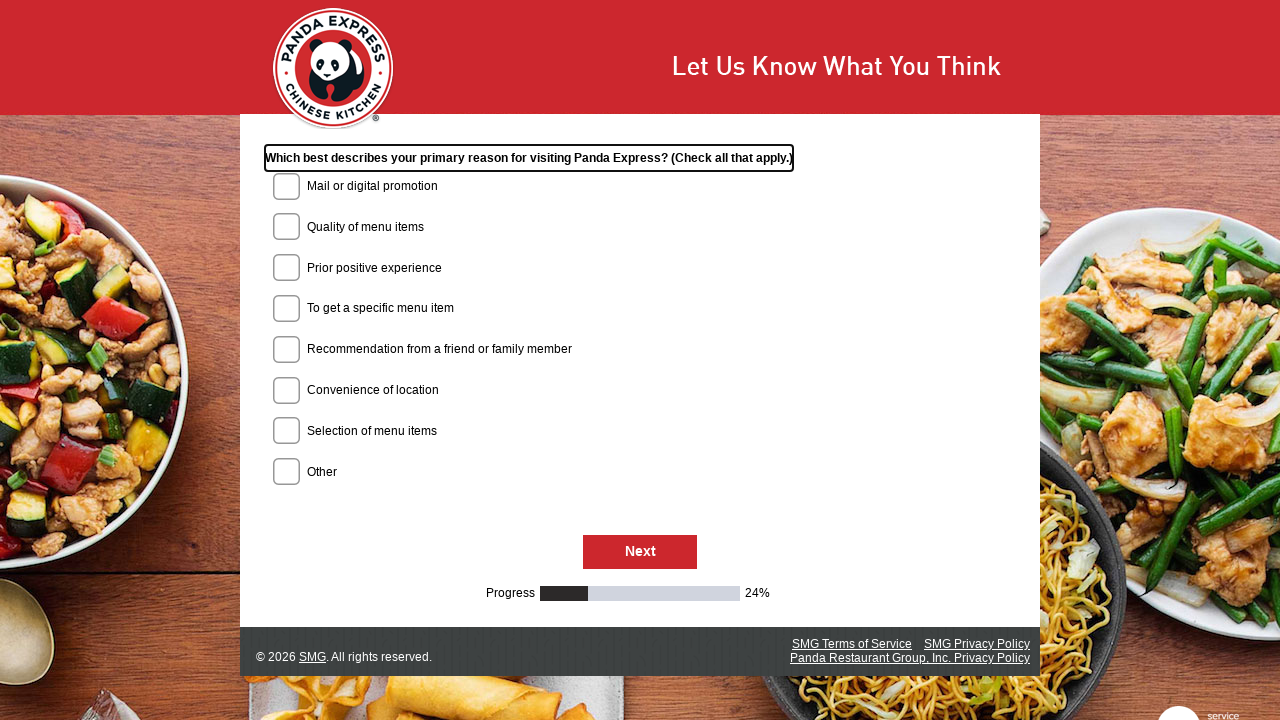

Waited for survey page to change
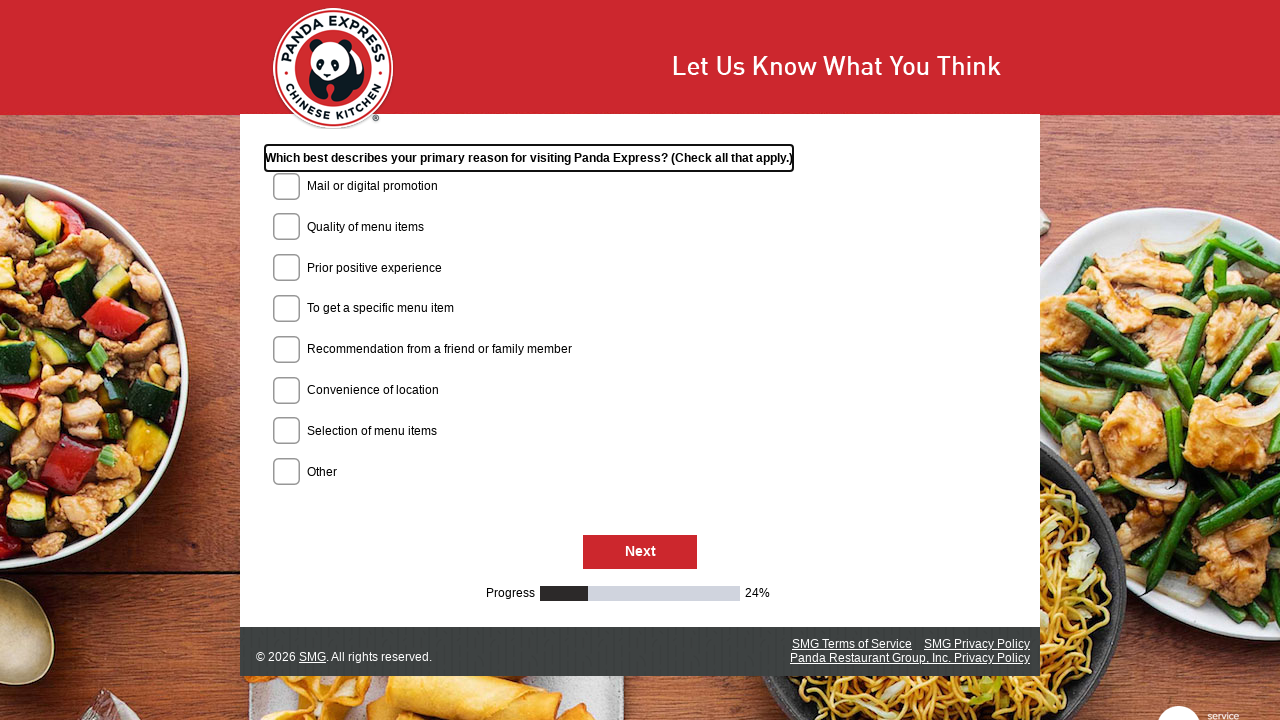

Waited for Next button to be visible on survey page
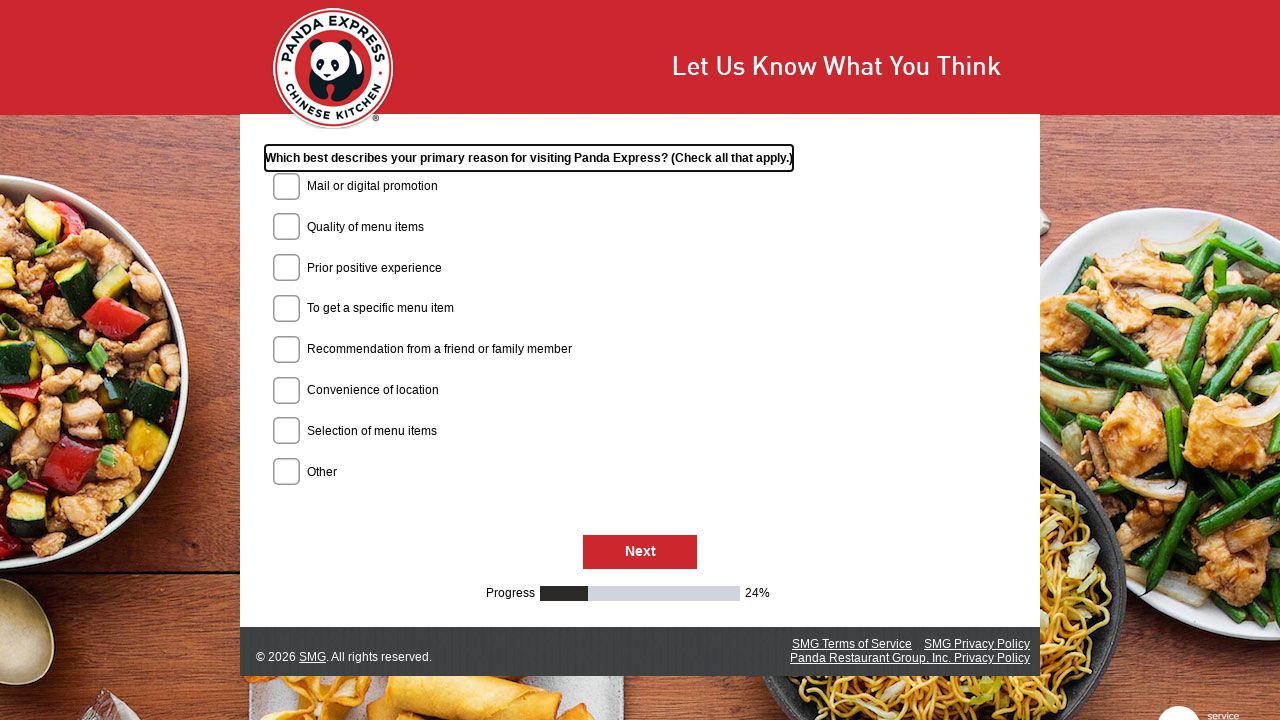

Clicked Next button to advance survey at (640, 553) on #NextButton
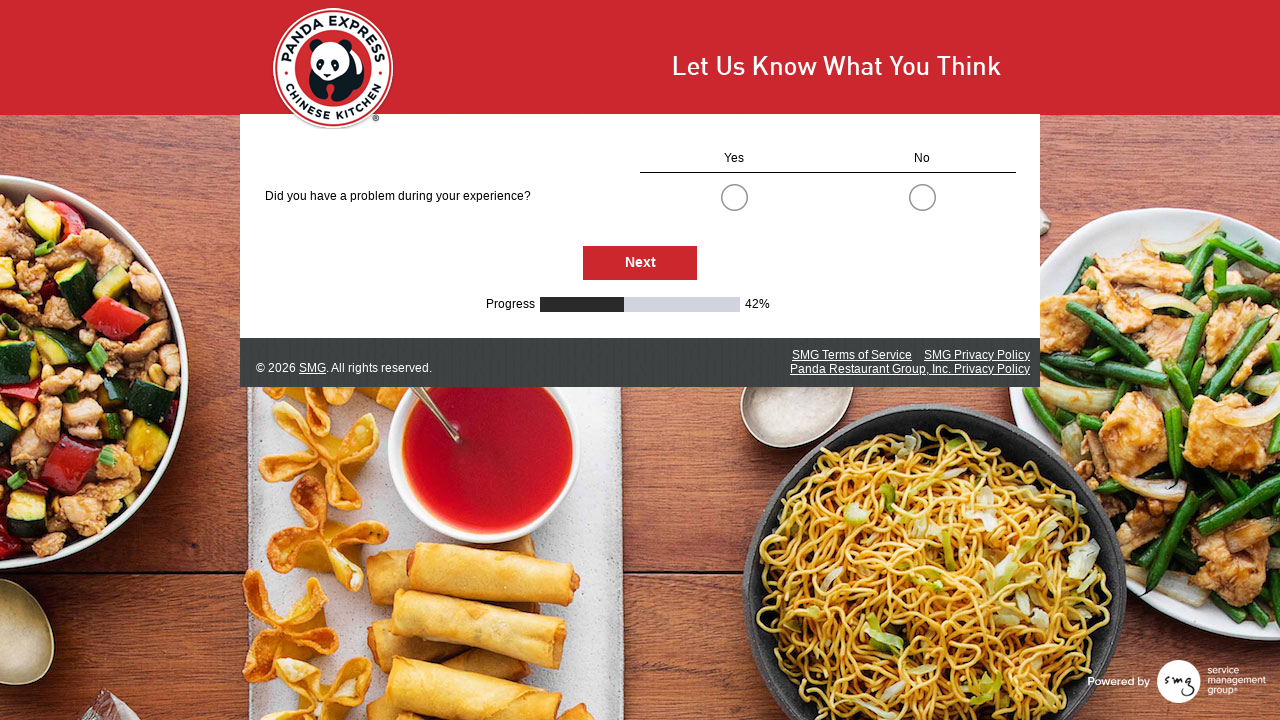

Waited for survey page to change
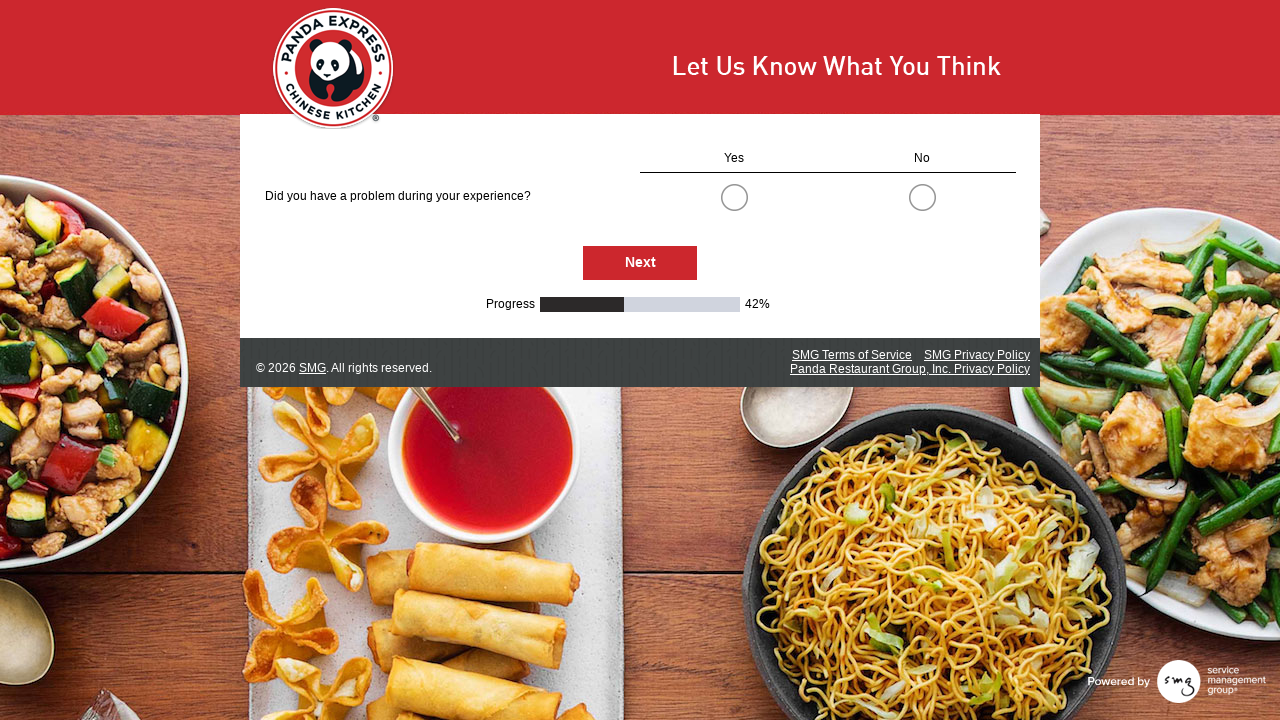

Waited for Next button to be visible on survey page
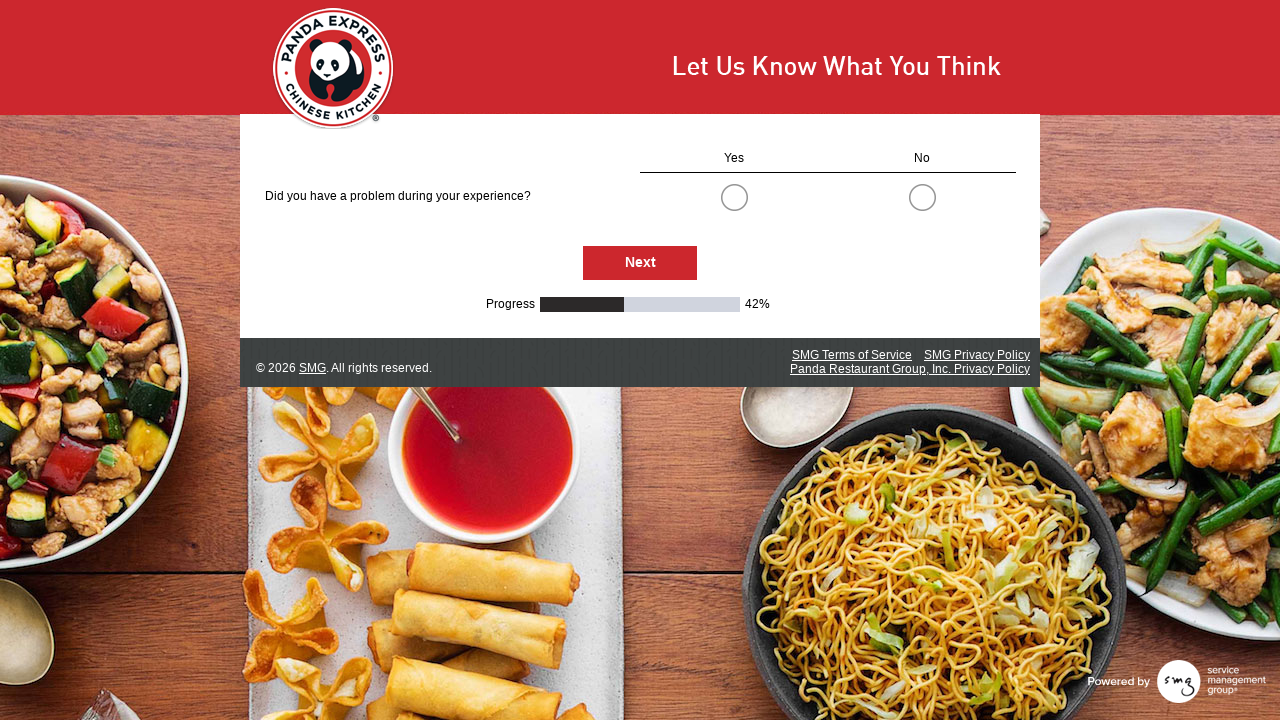

Clicked Next button to advance survey at (640, 263) on #NextButton
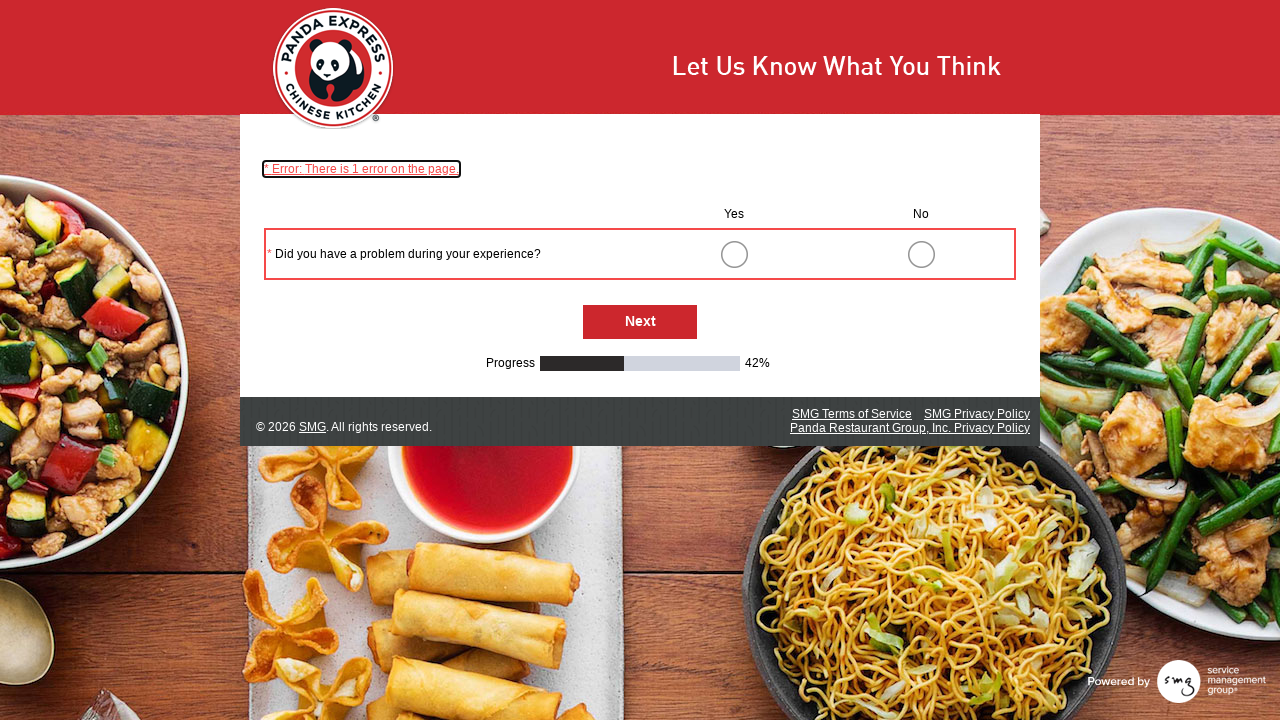

Waited for survey page to change
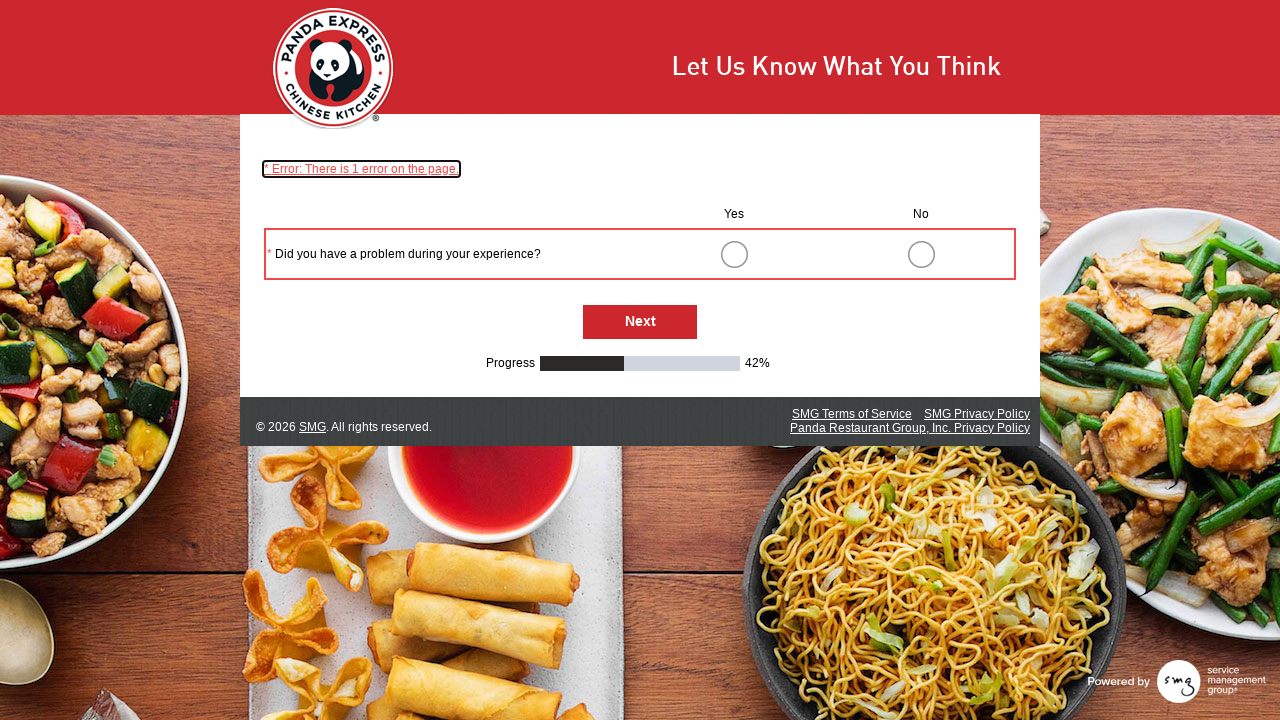

Waited for Next button to be visible on survey page
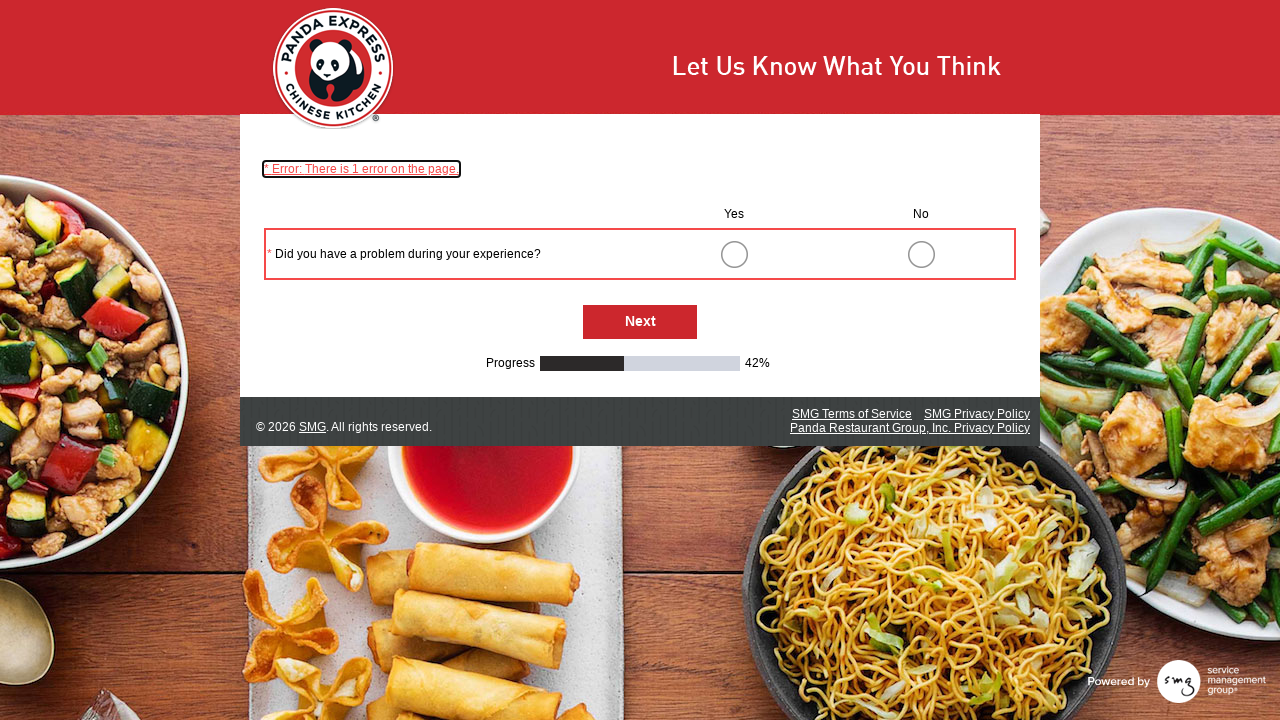

Clicked Next button to advance survey at (640, 322) on #NextButton
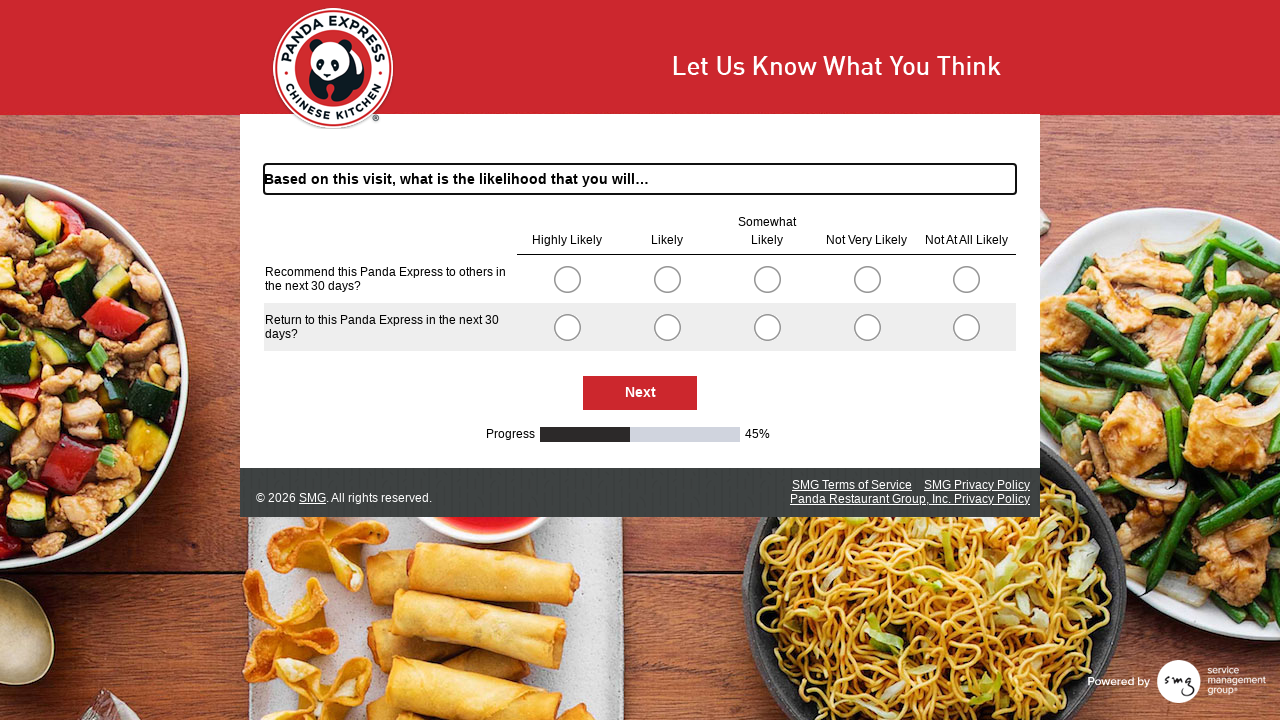

Waited for survey page to change
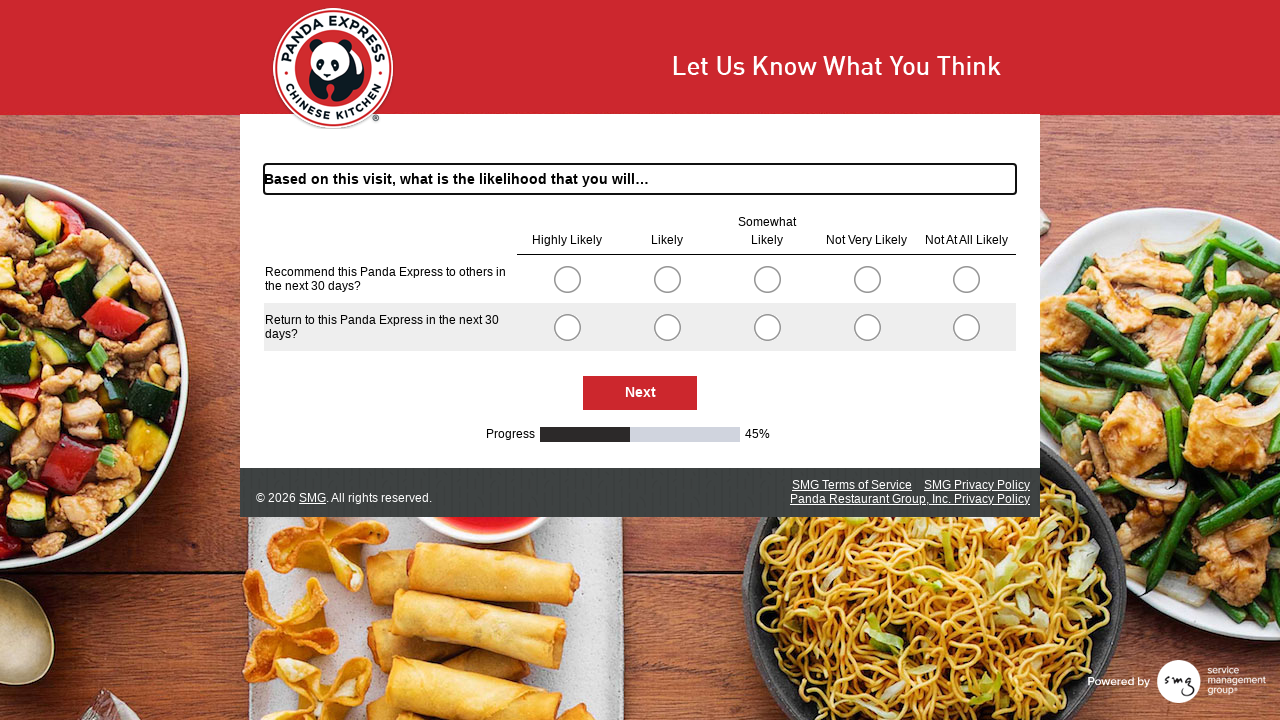

Waited for Next button to be visible on survey page
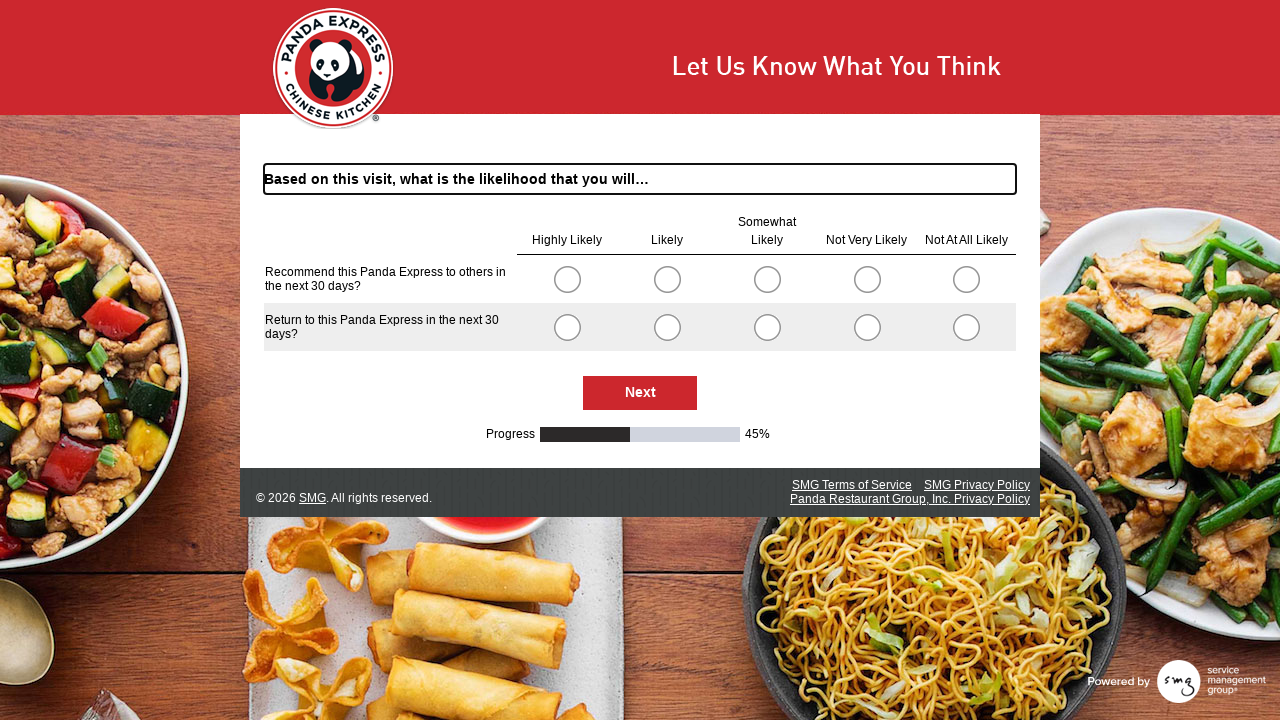

Clicked Next button to advance survey at (640, 393) on #NextButton
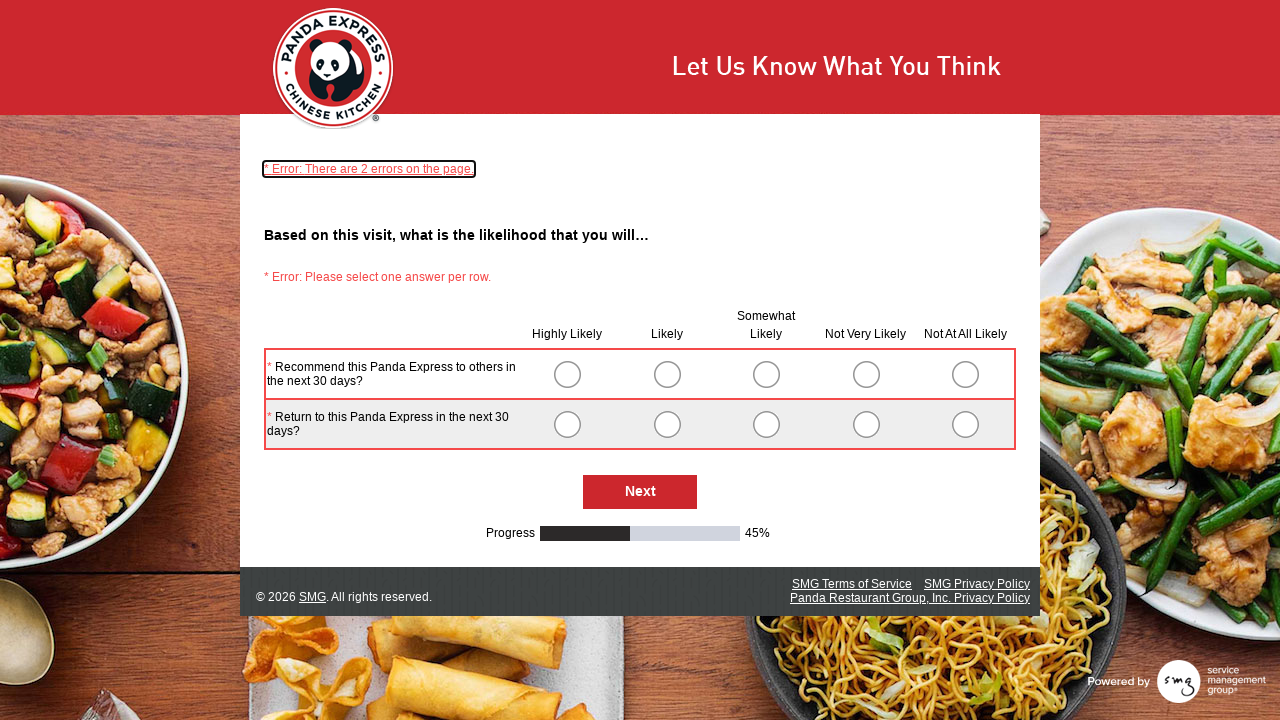

Waited for survey page to change
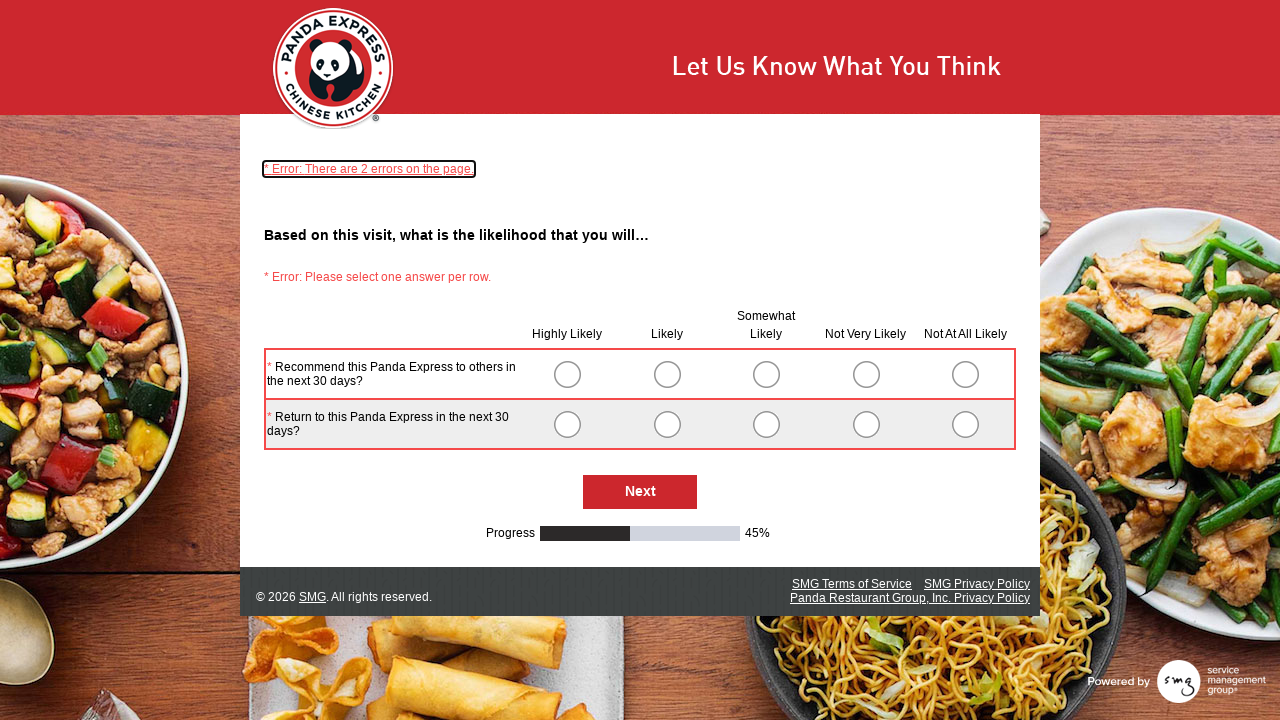

Waited for Next button to be visible on survey page
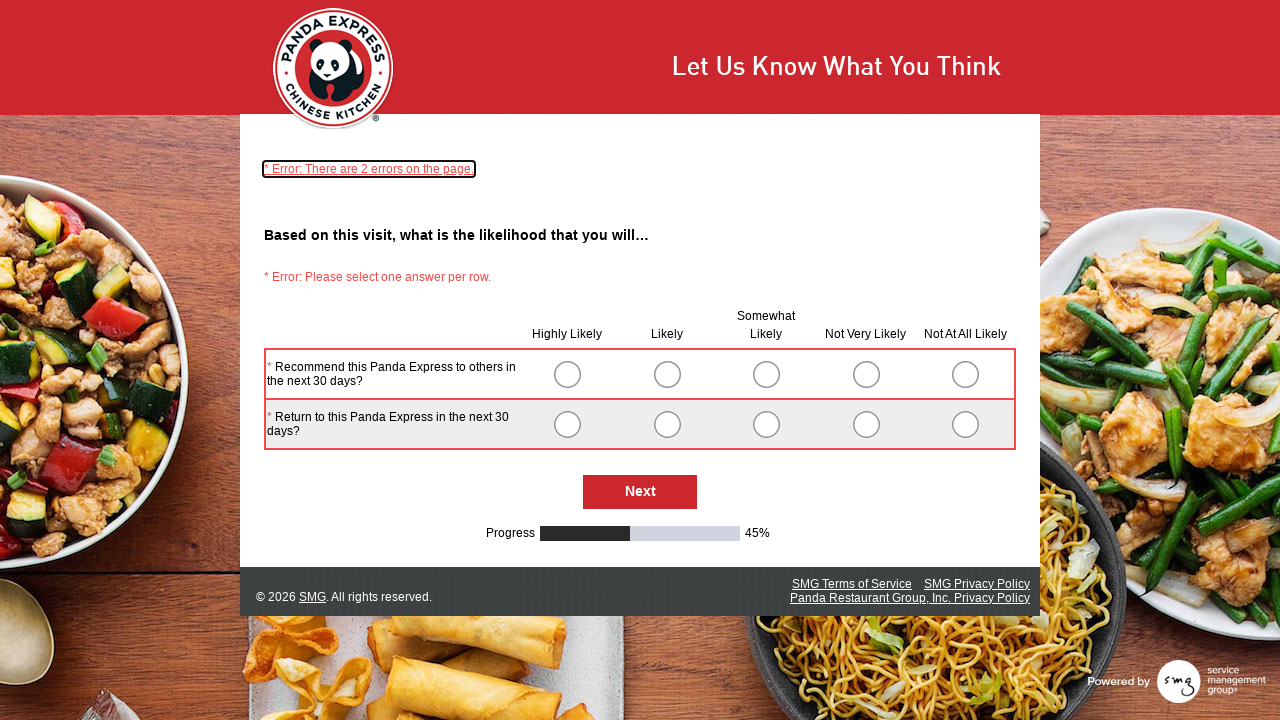

Clicked Next button to advance survey at (640, 492) on #NextButton
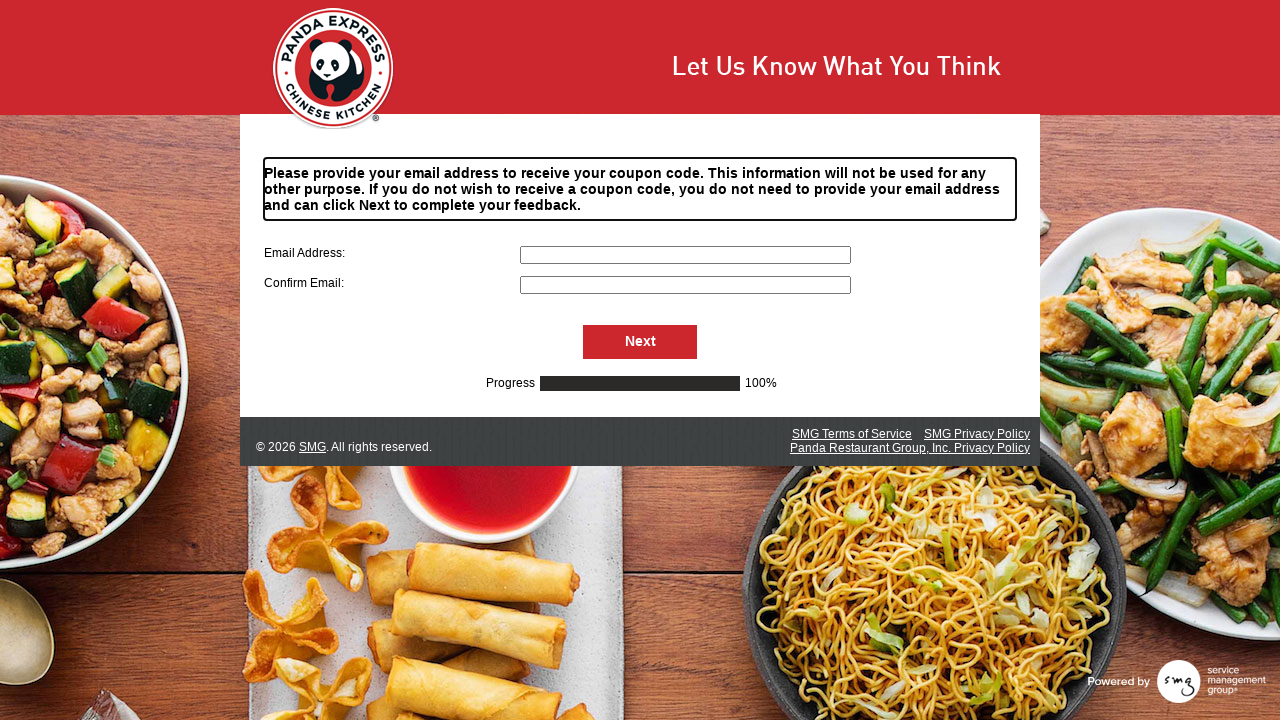

Waited for survey page to change
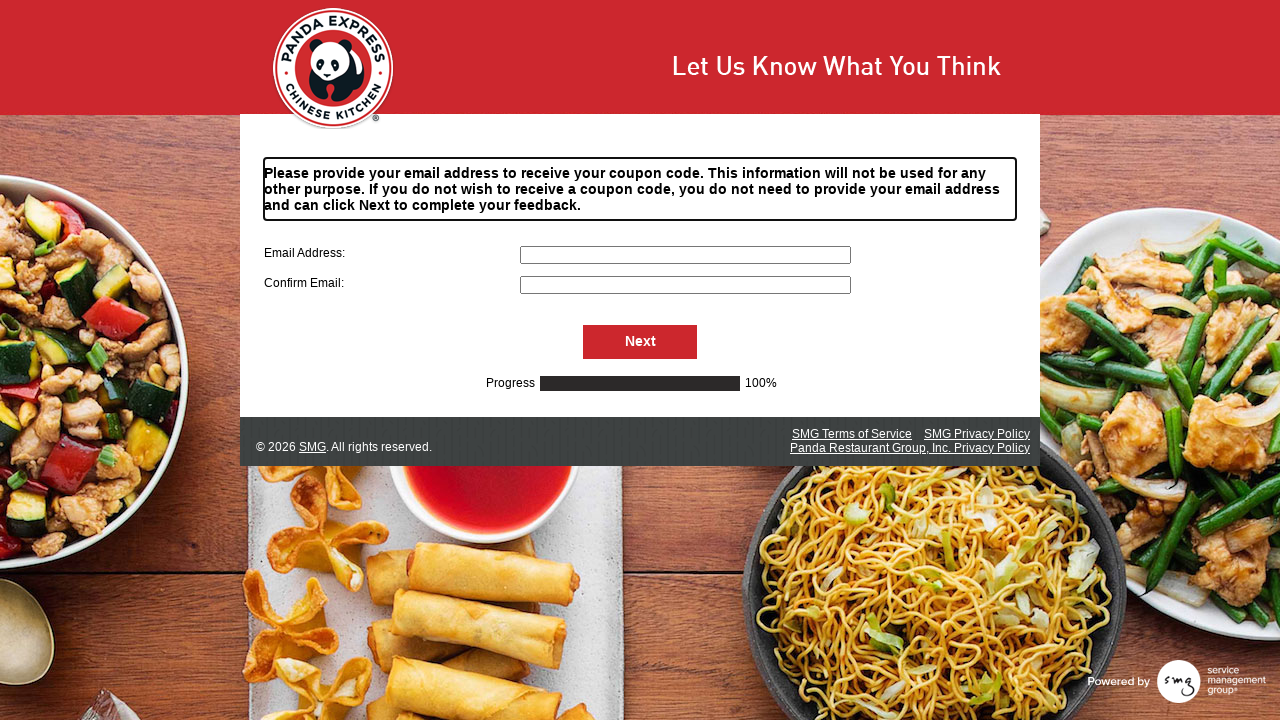

Filled primary email field with surveytester2024@example.com on #S000057
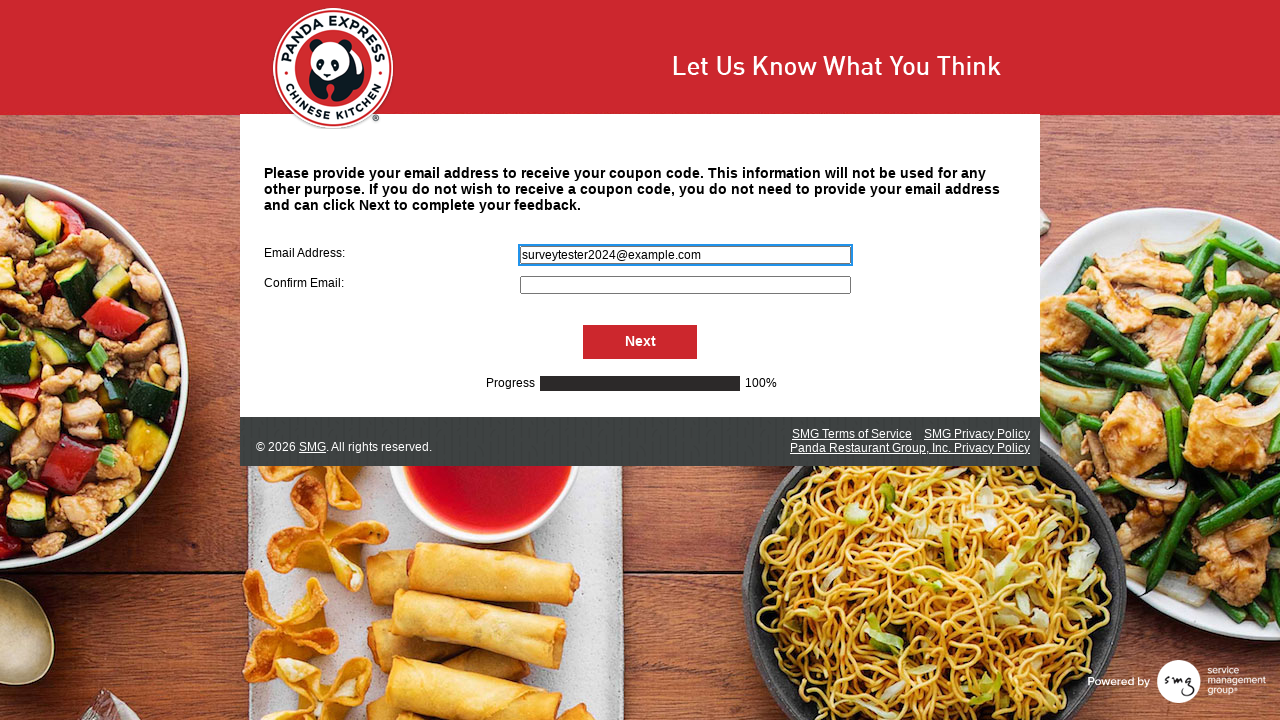

Filled confirmation email field with surveytester2024@example.com on #S000064
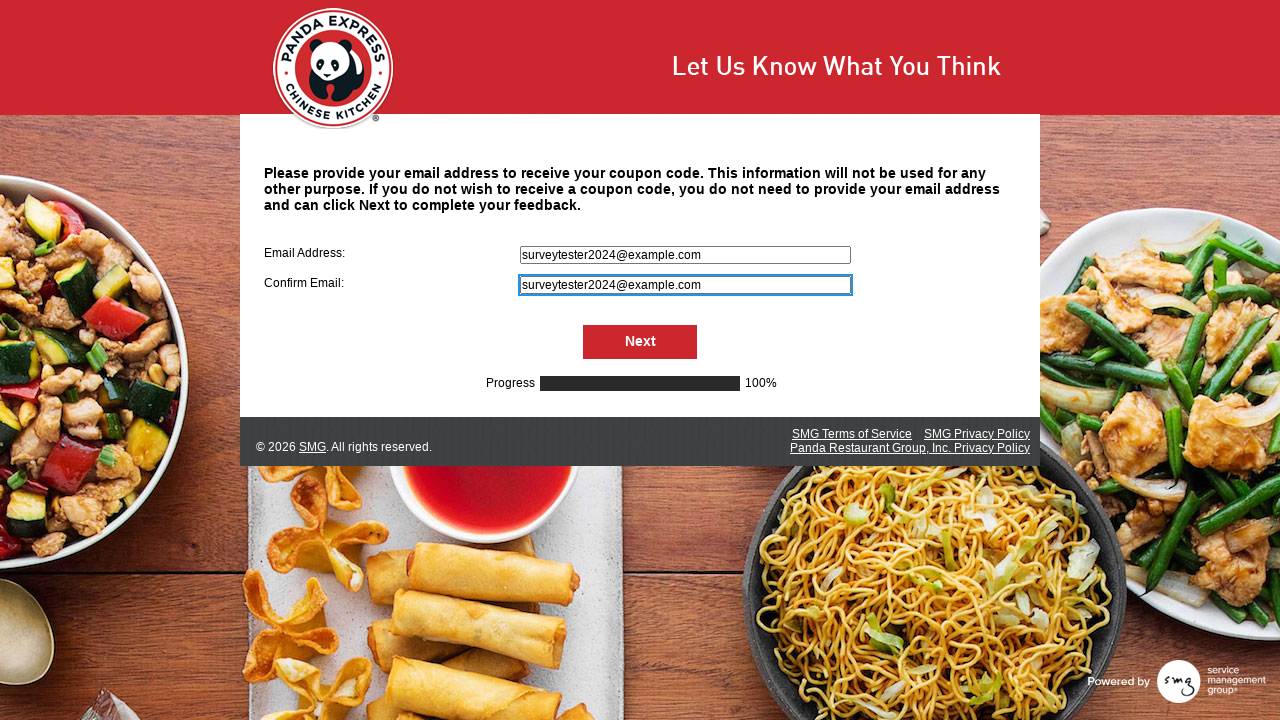

Waited for final Next button to be visible
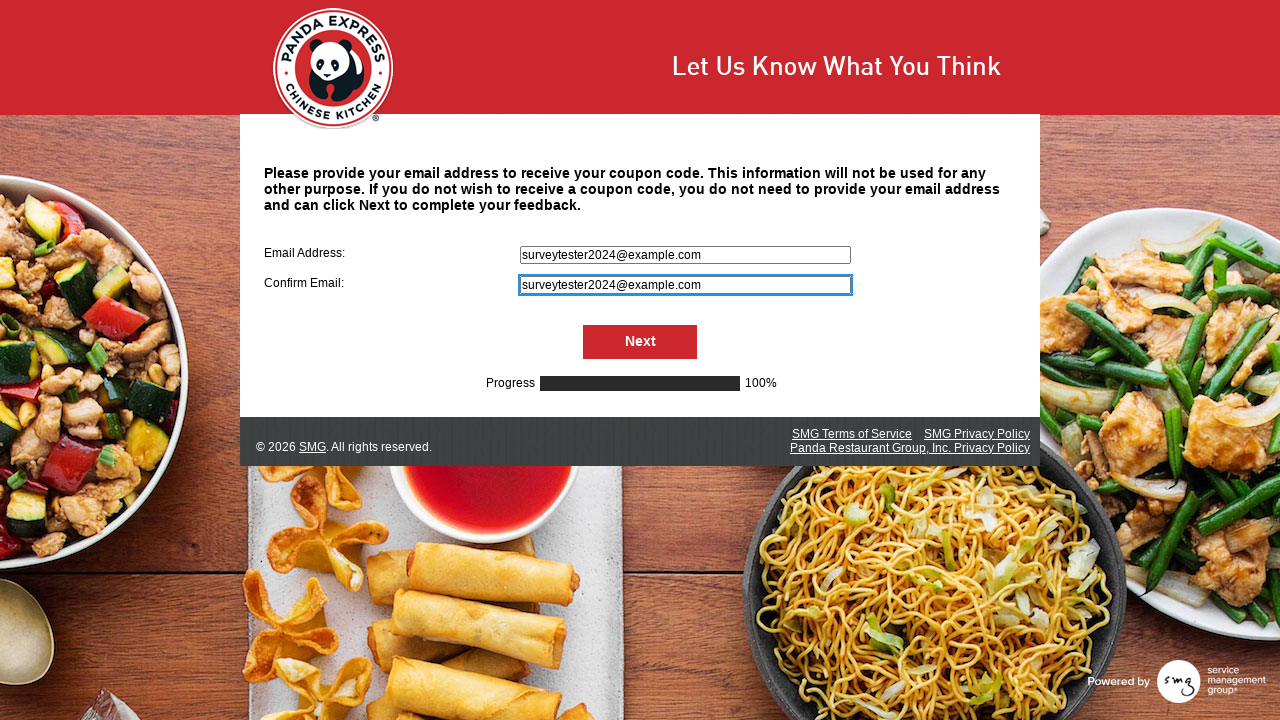

Clicked final Next button to submit form at (640, 342) on #NextButton
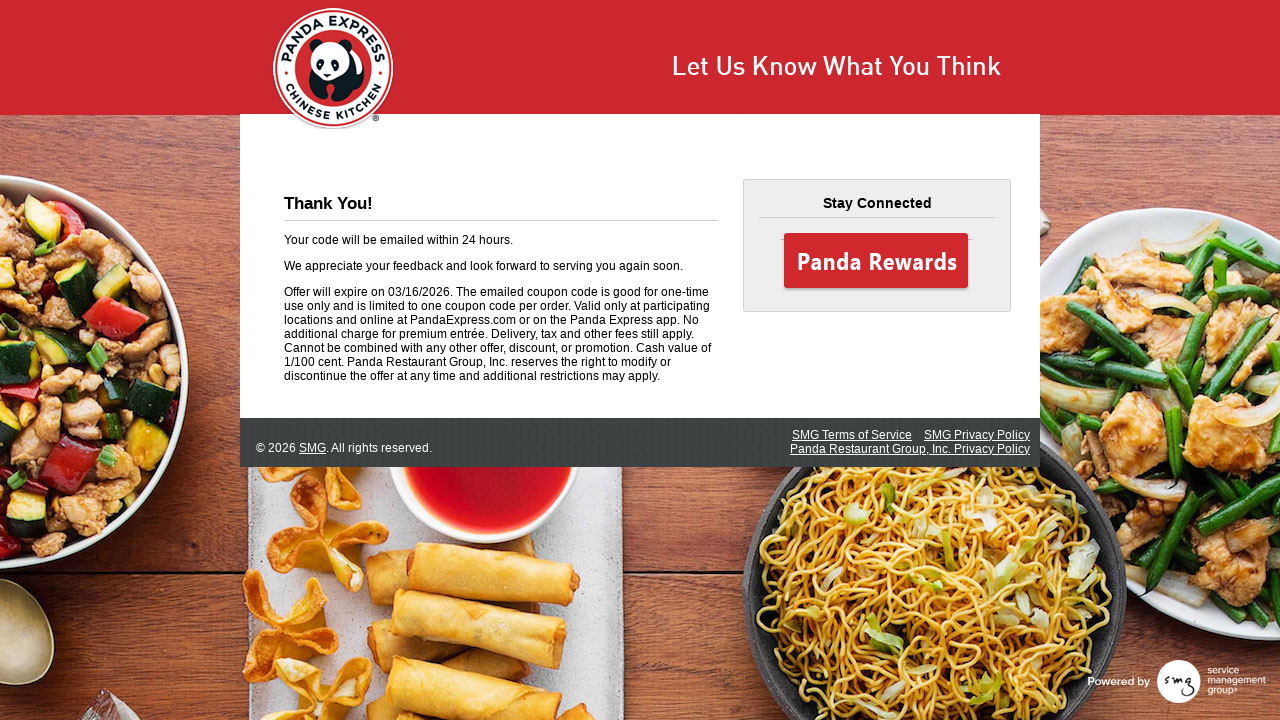

Survey completed and navigated to Finish page
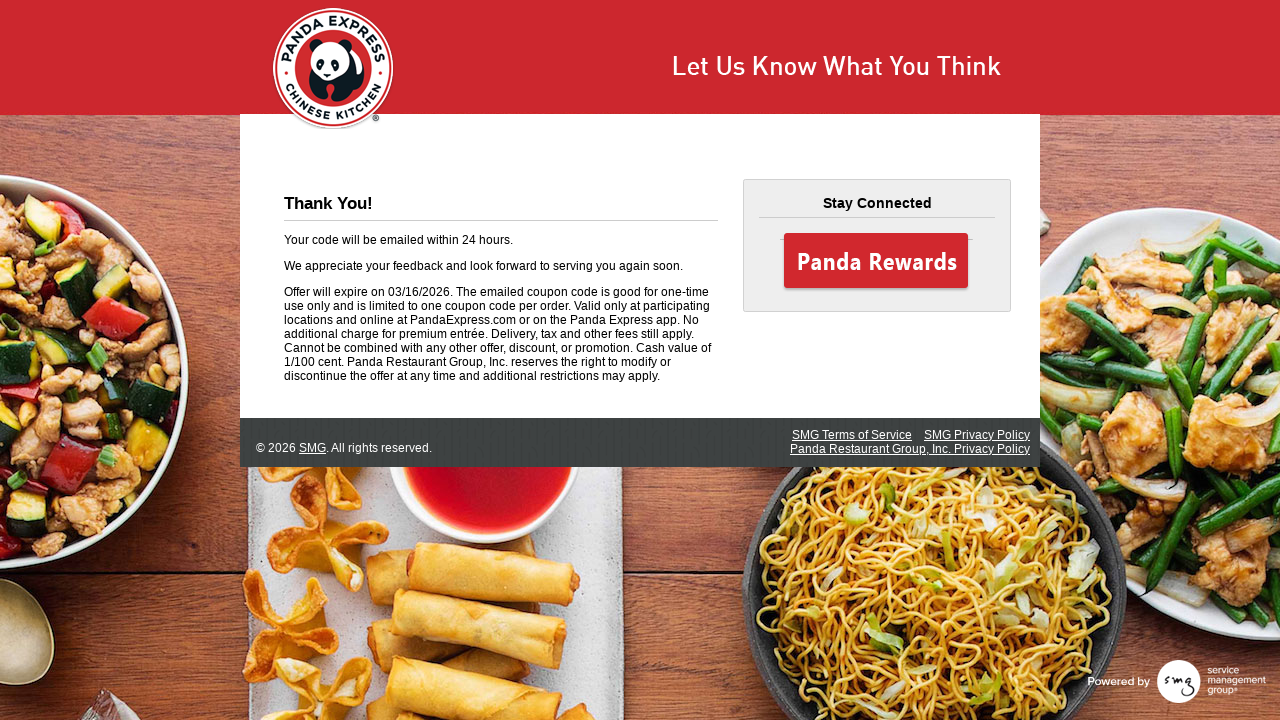

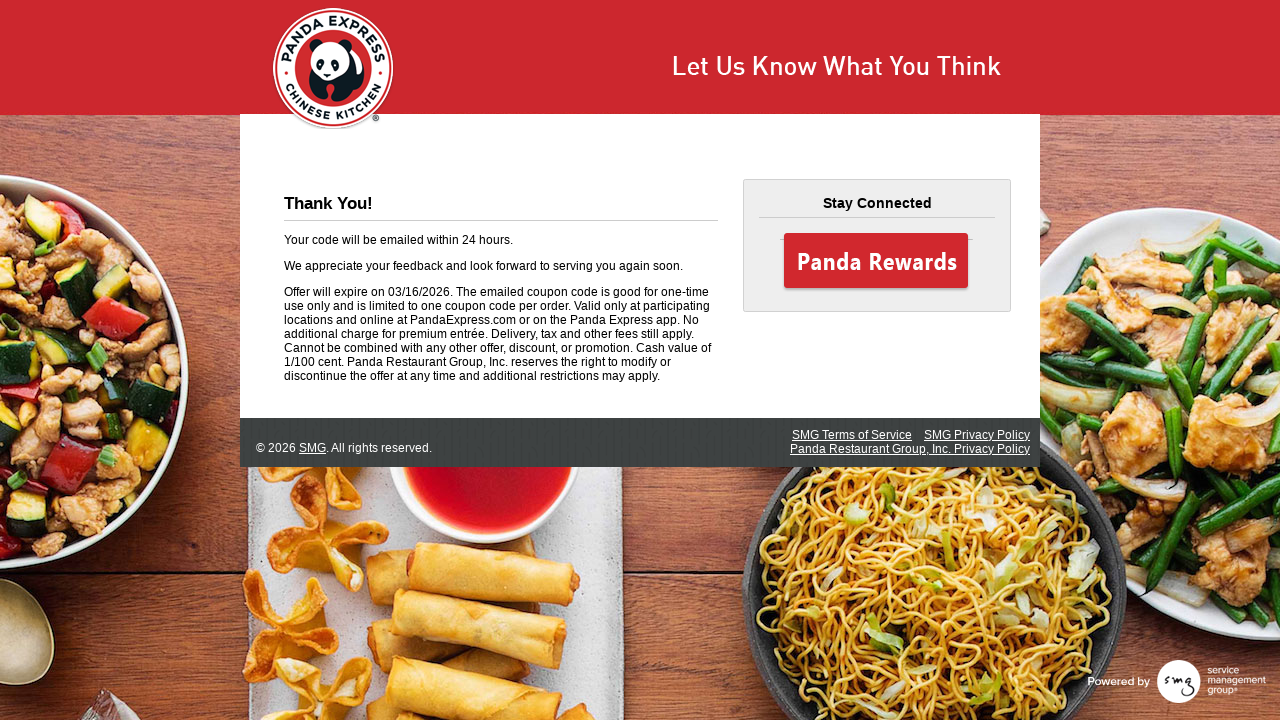